Tests date picker functionality by selecting a past date (navigating backwards through months and selecting a specific day) on a calendar practice page

Starting URL: https://www.hyrtutorials.com/p/calendar-practice.html

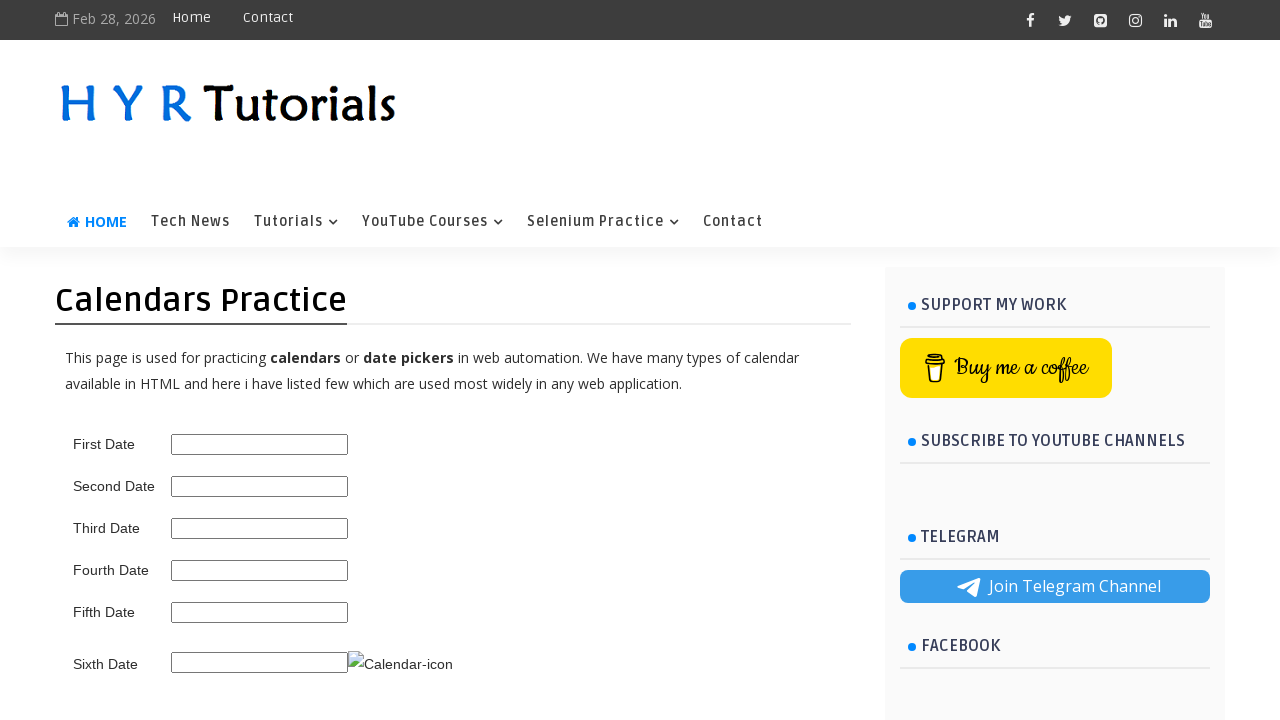

Clicked on the date picker to open calendar at (260, 486) on #second_date_picker
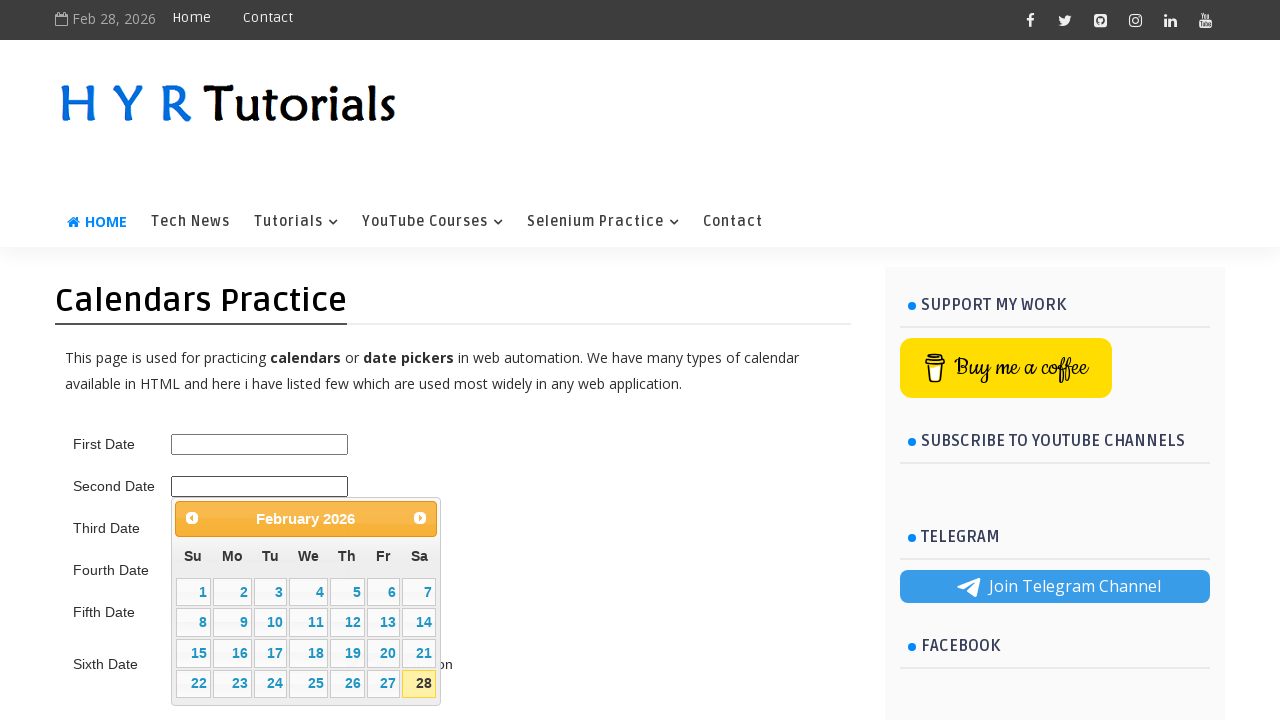

Calendar appeared with date picker title
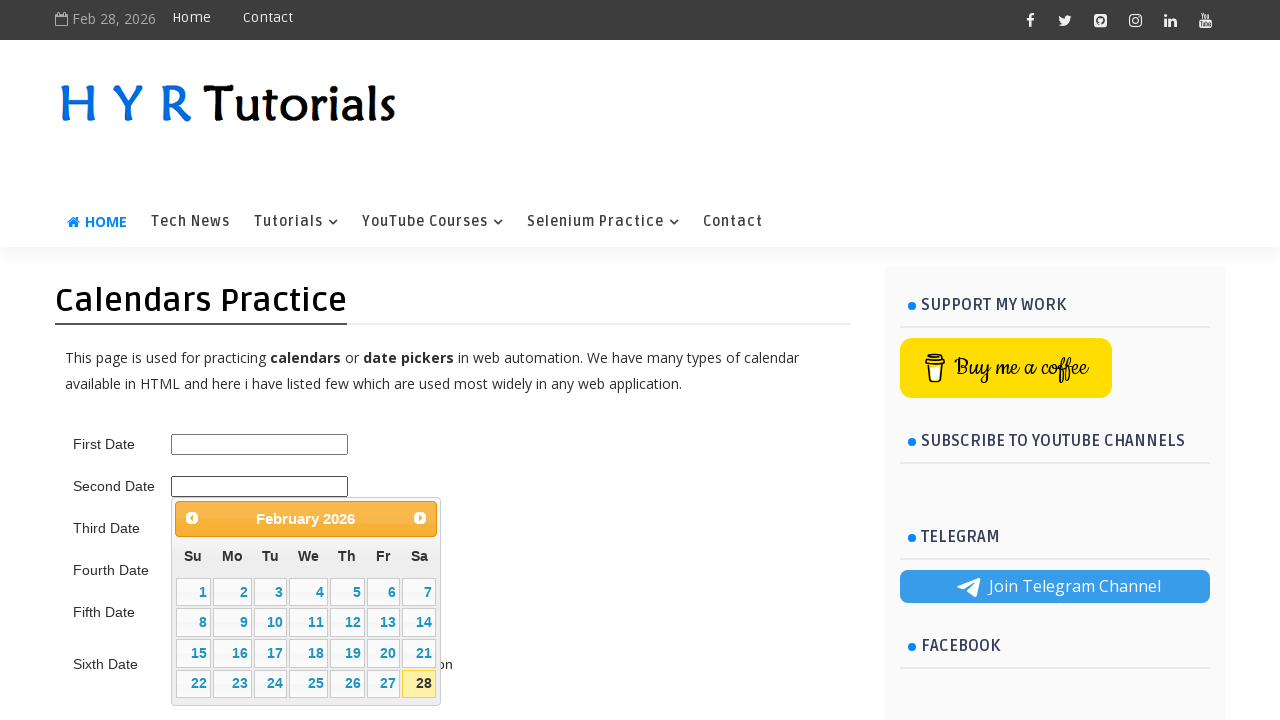

Clicked previous month button to navigate backwards (current: February 2026) at (192, 518) on a.ui-datepicker-prev.ui-corner-all
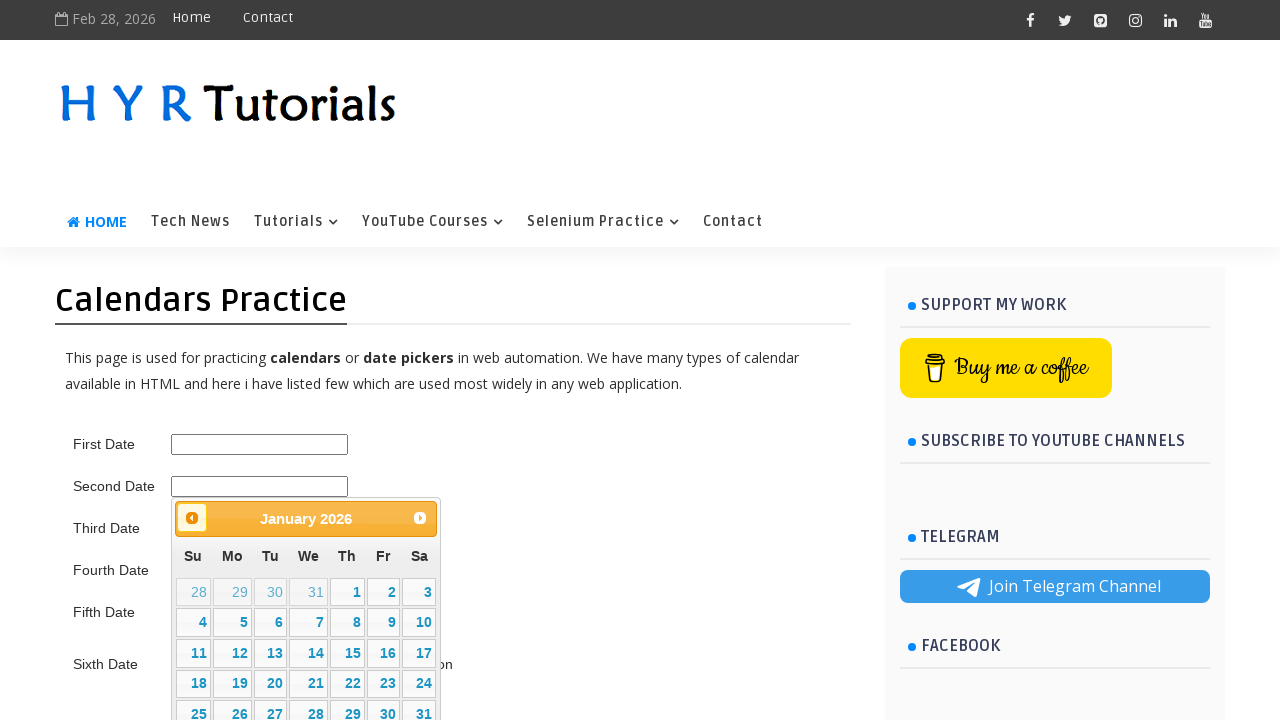

Waited 200ms for calendar to update after month navigation
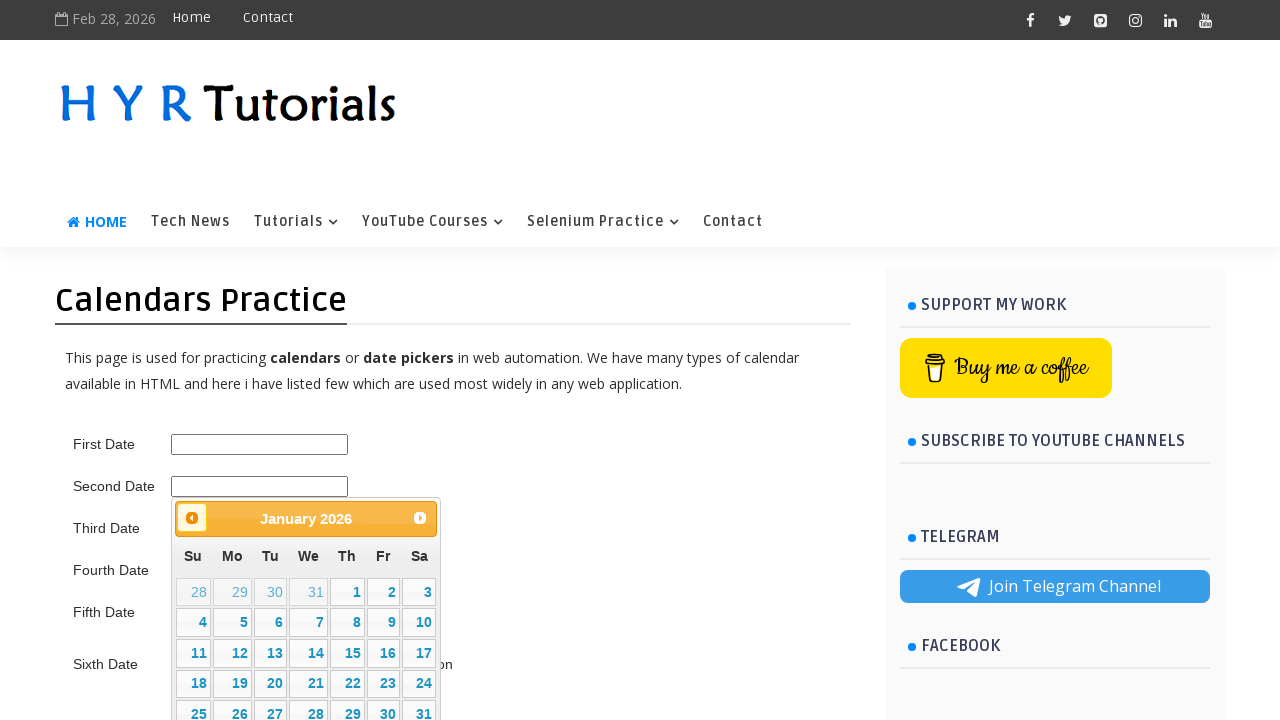

Clicked previous month button to navigate backwards (current: January 2026) at (192, 518) on a.ui-datepicker-prev.ui-corner-all
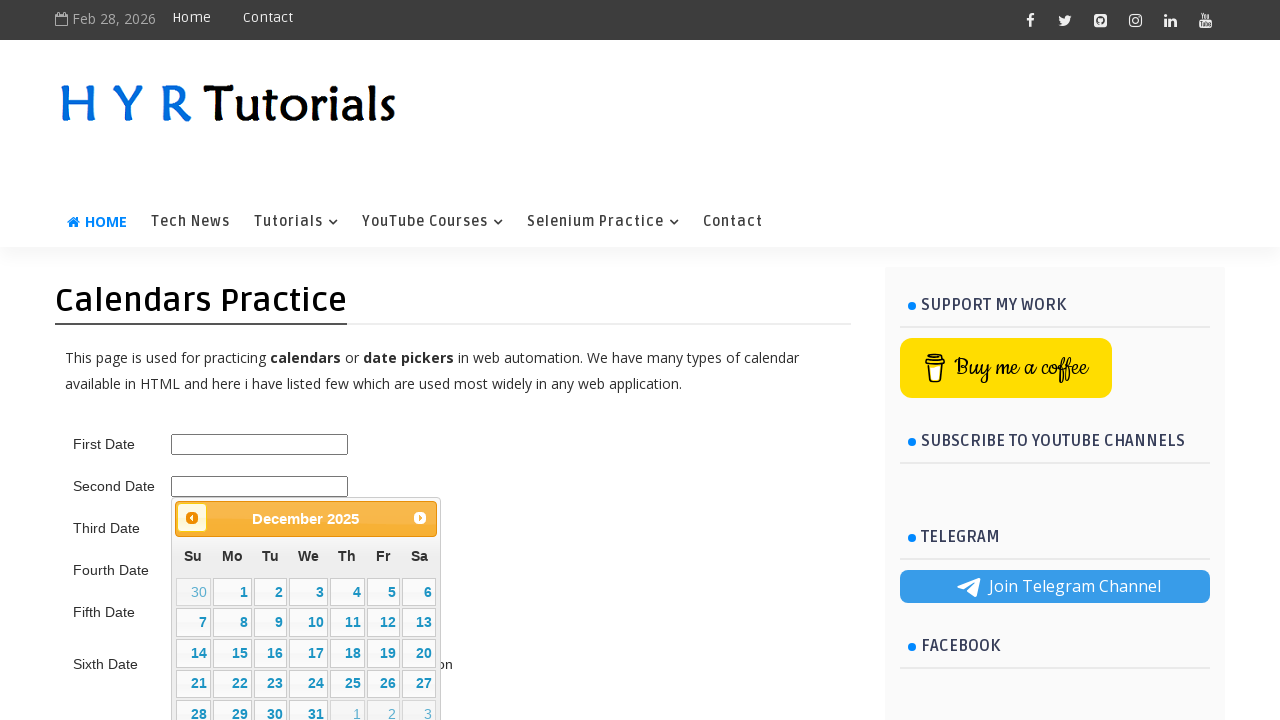

Waited 200ms for calendar to update after month navigation
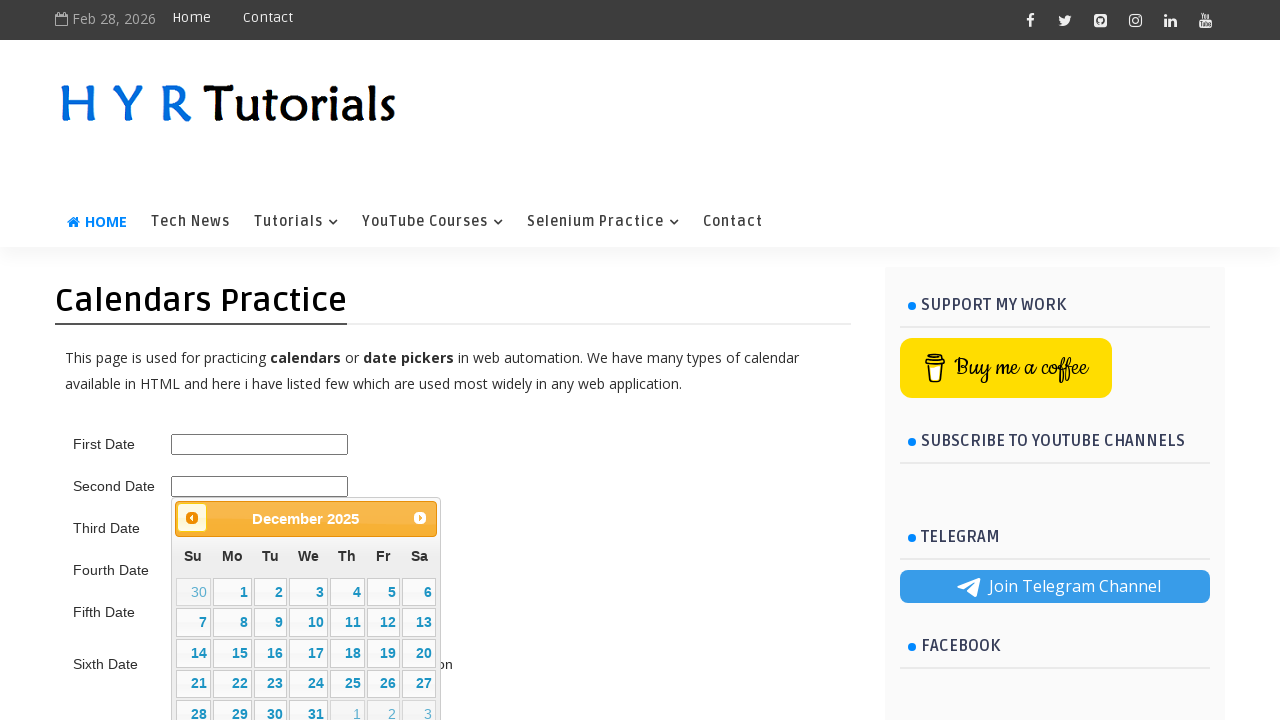

Clicked previous month button to navigate backwards (current: December 2025) at (192, 518) on a.ui-datepicker-prev.ui-corner-all
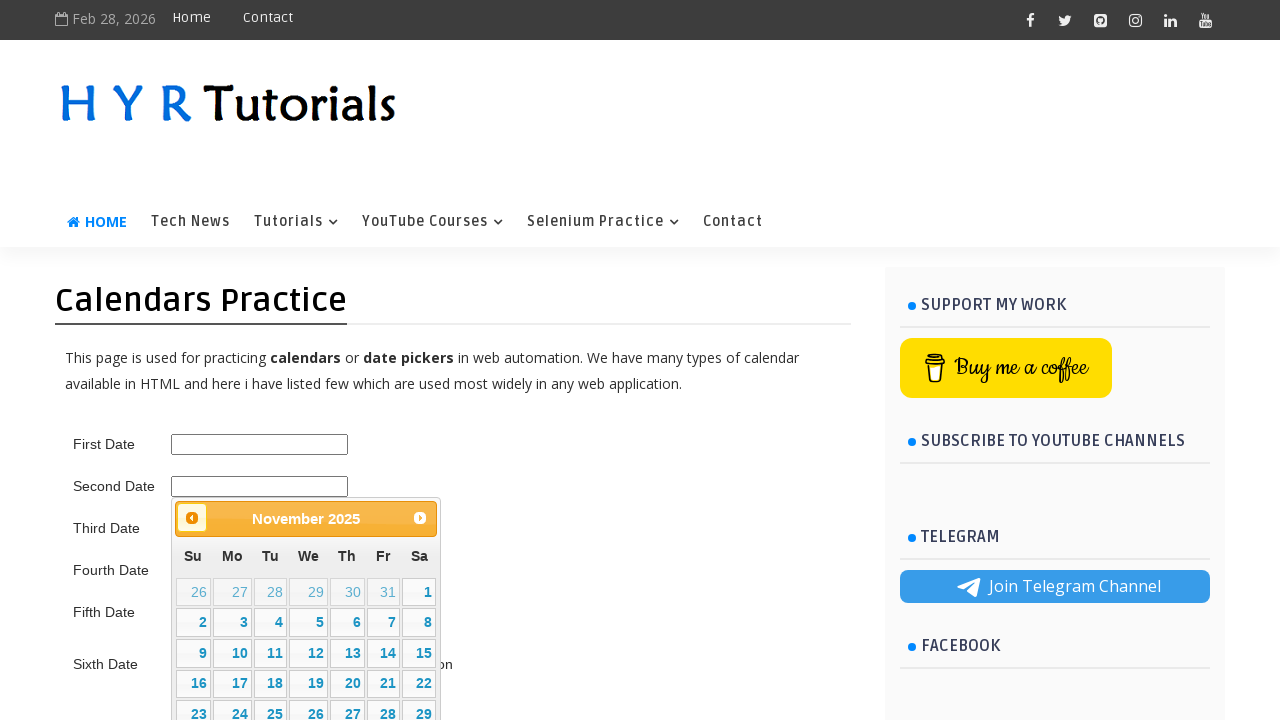

Waited 200ms for calendar to update after month navigation
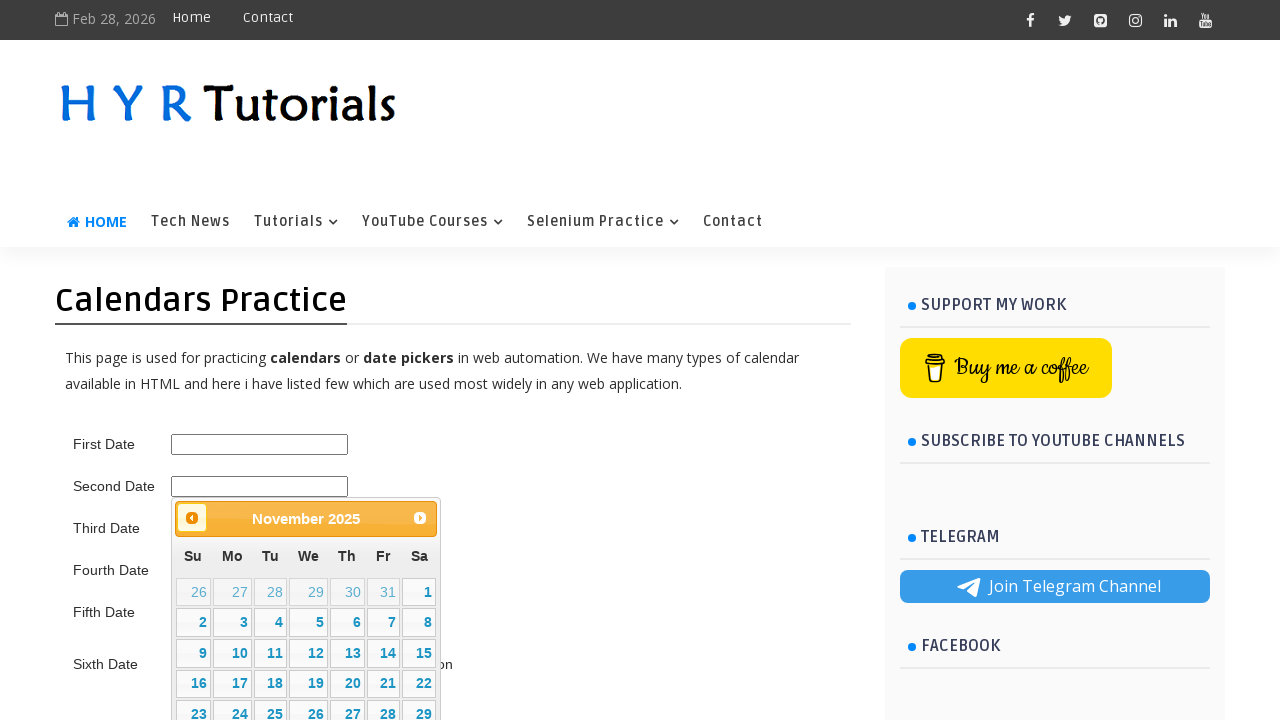

Clicked previous month button to navigate backwards (current: November 2025) at (192, 518) on a.ui-datepicker-prev.ui-corner-all
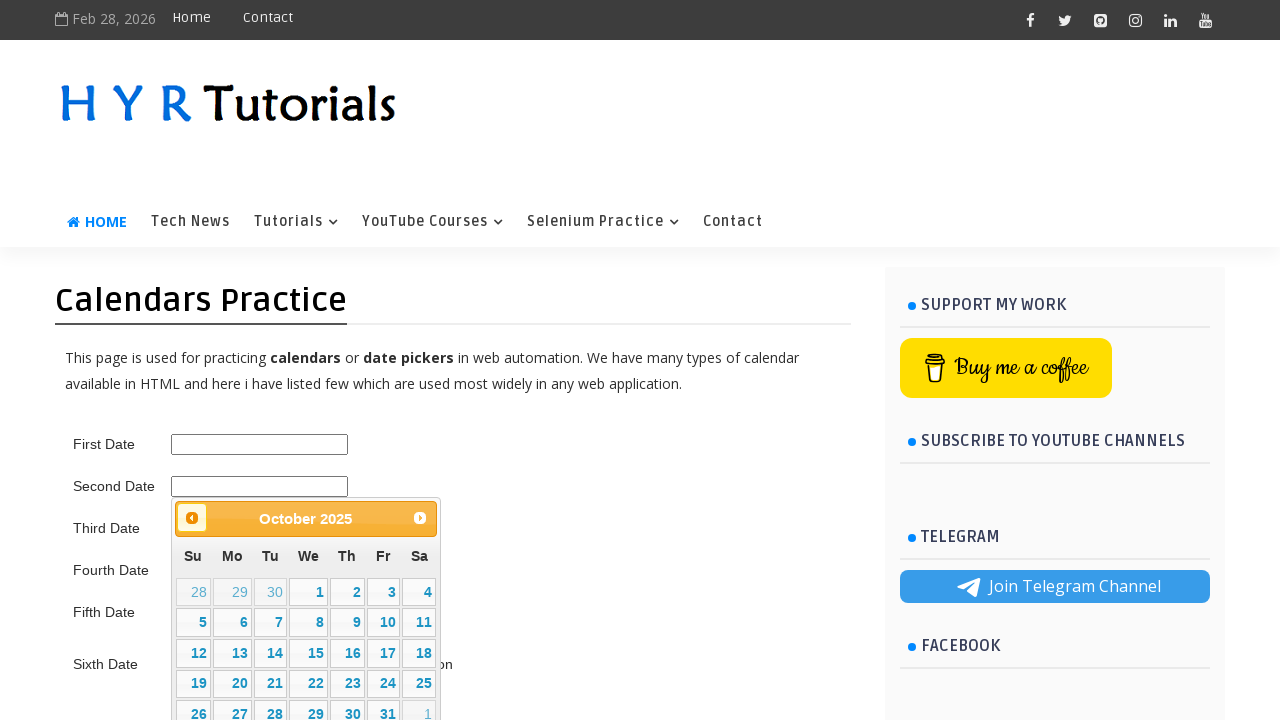

Waited 200ms for calendar to update after month navigation
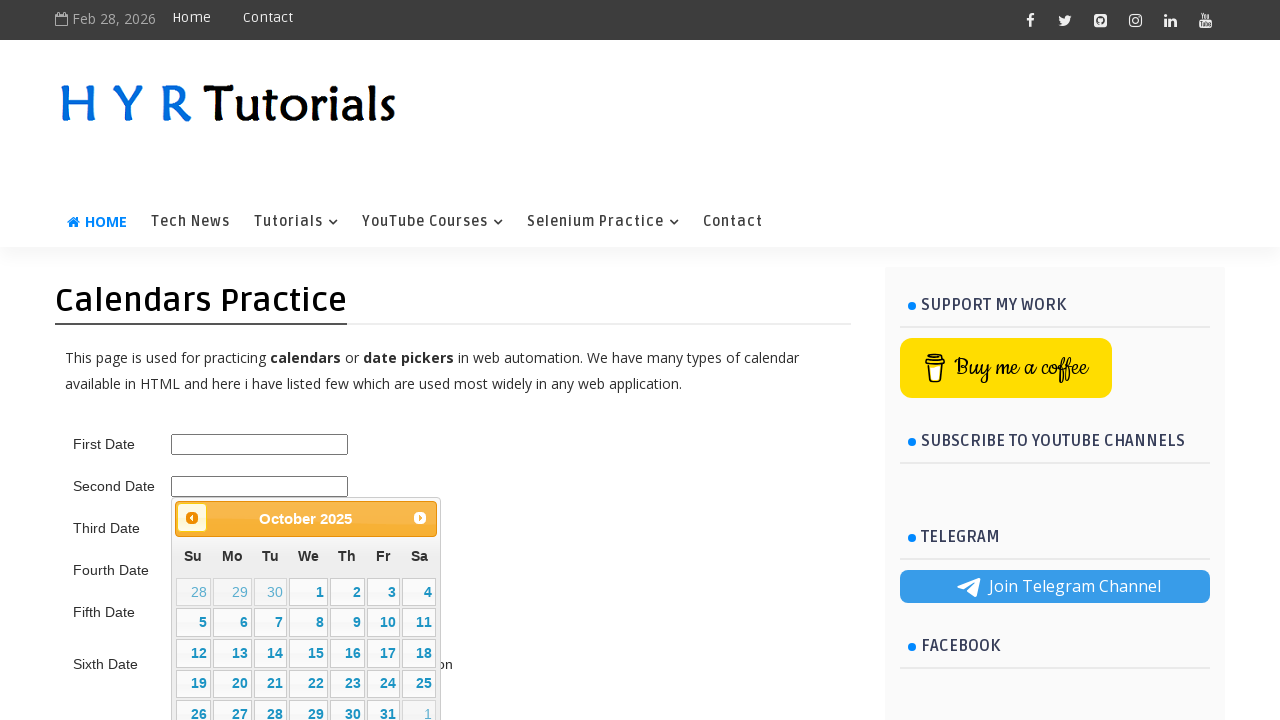

Clicked previous month button to navigate backwards (current: October 2025) at (192, 518) on a.ui-datepicker-prev.ui-corner-all
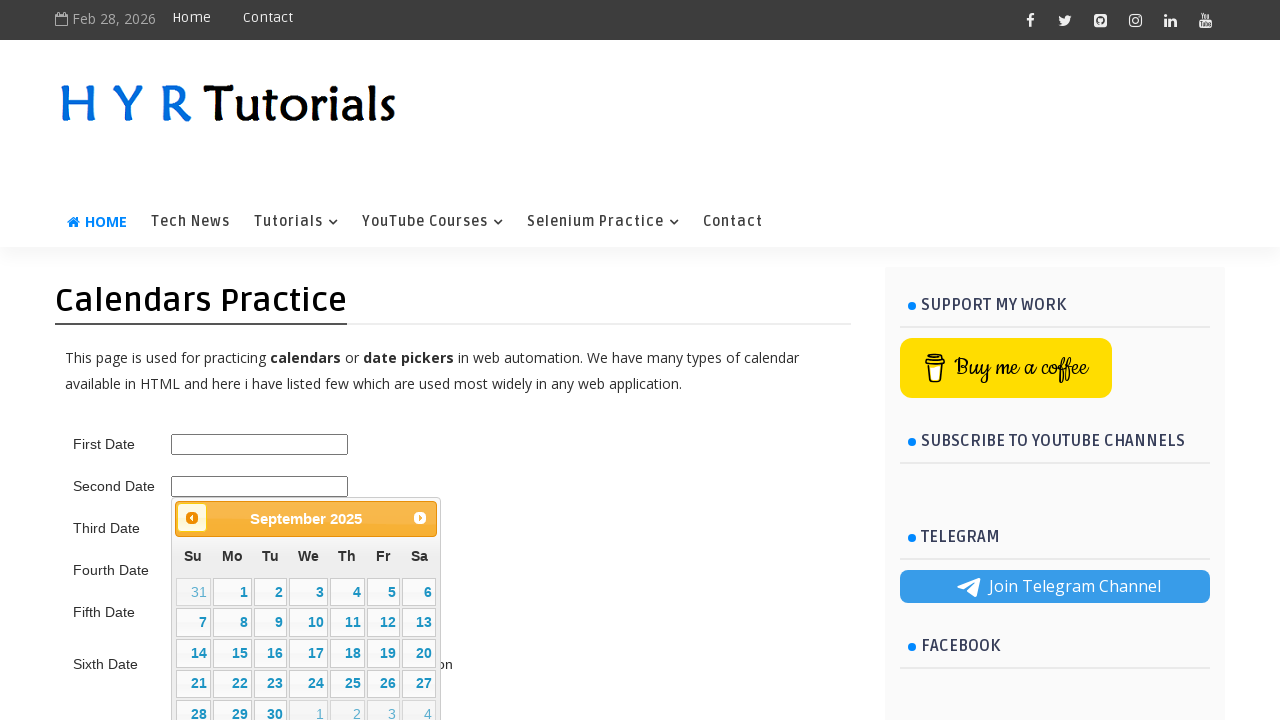

Waited 200ms for calendar to update after month navigation
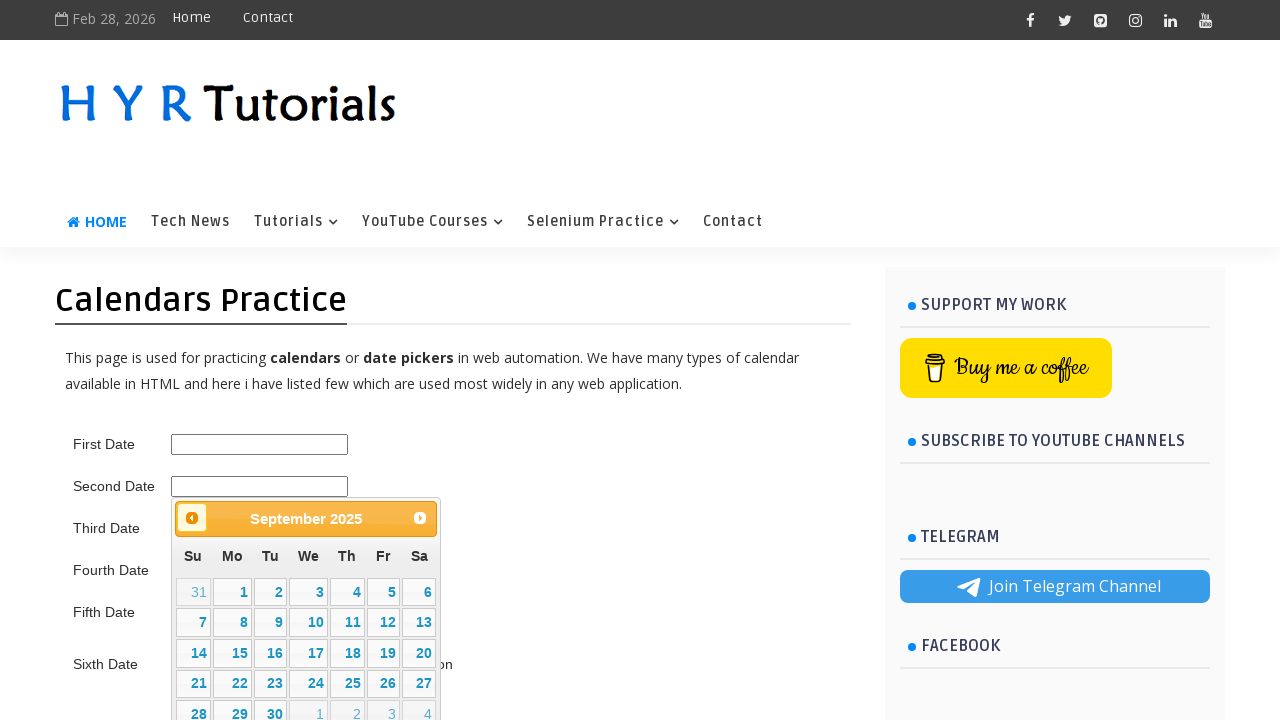

Clicked previous month button to navigate backwards (current: September 2025) at (192, 518) on a.ui-datepicker-prev.ui-corner-all
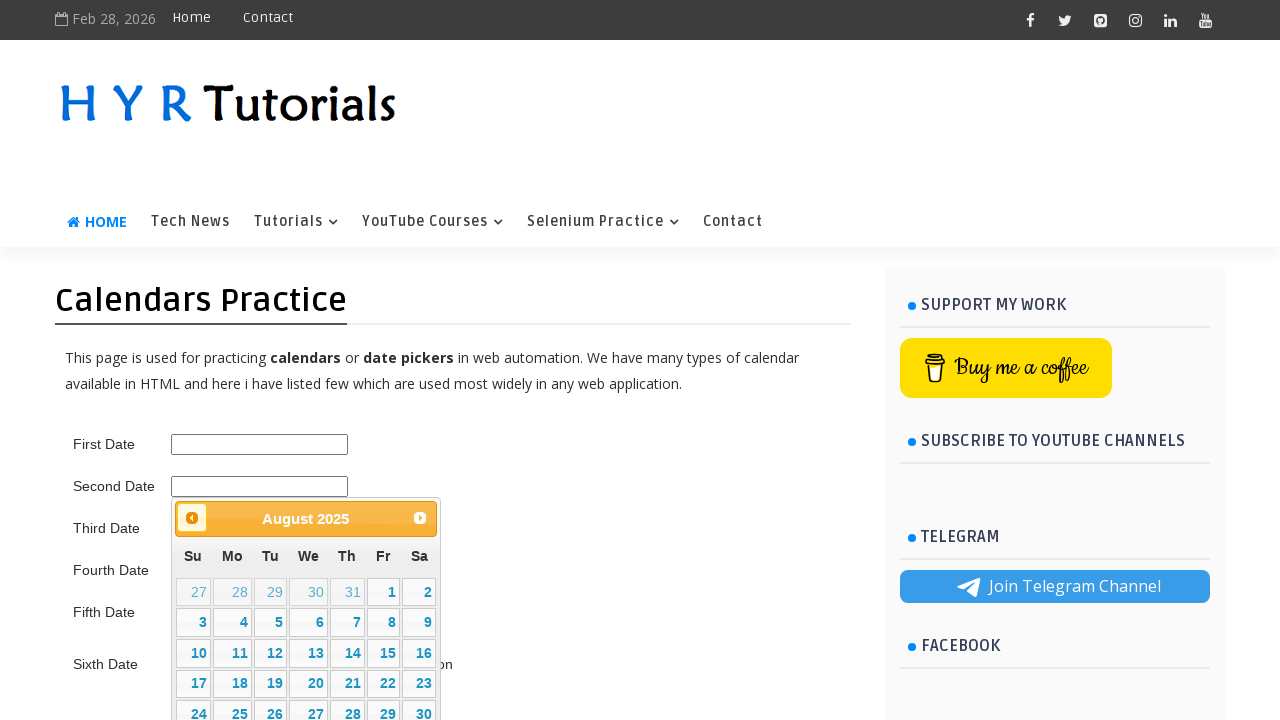

Waited 200ms for calendar to update after month navigation
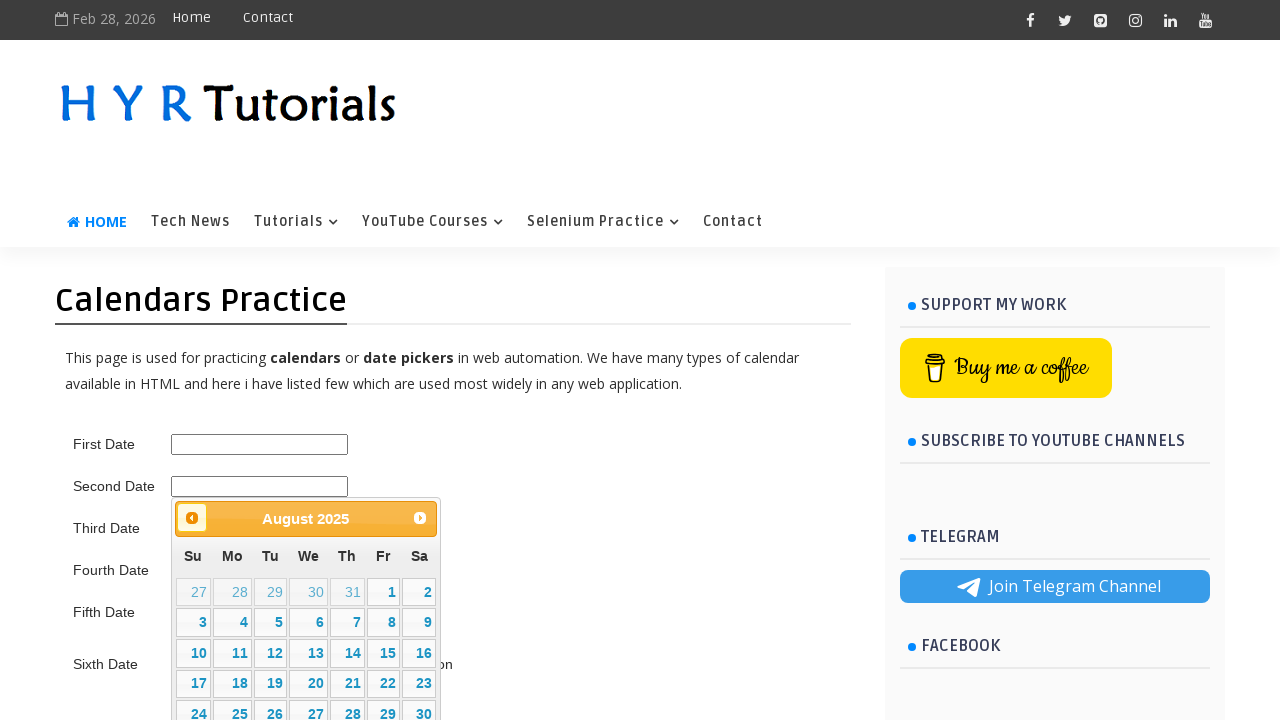

Clicked previous month button to navigate backwards (current: August 2025) at (192, 518) on a.ui-datepicker-prev.ui-corner-all
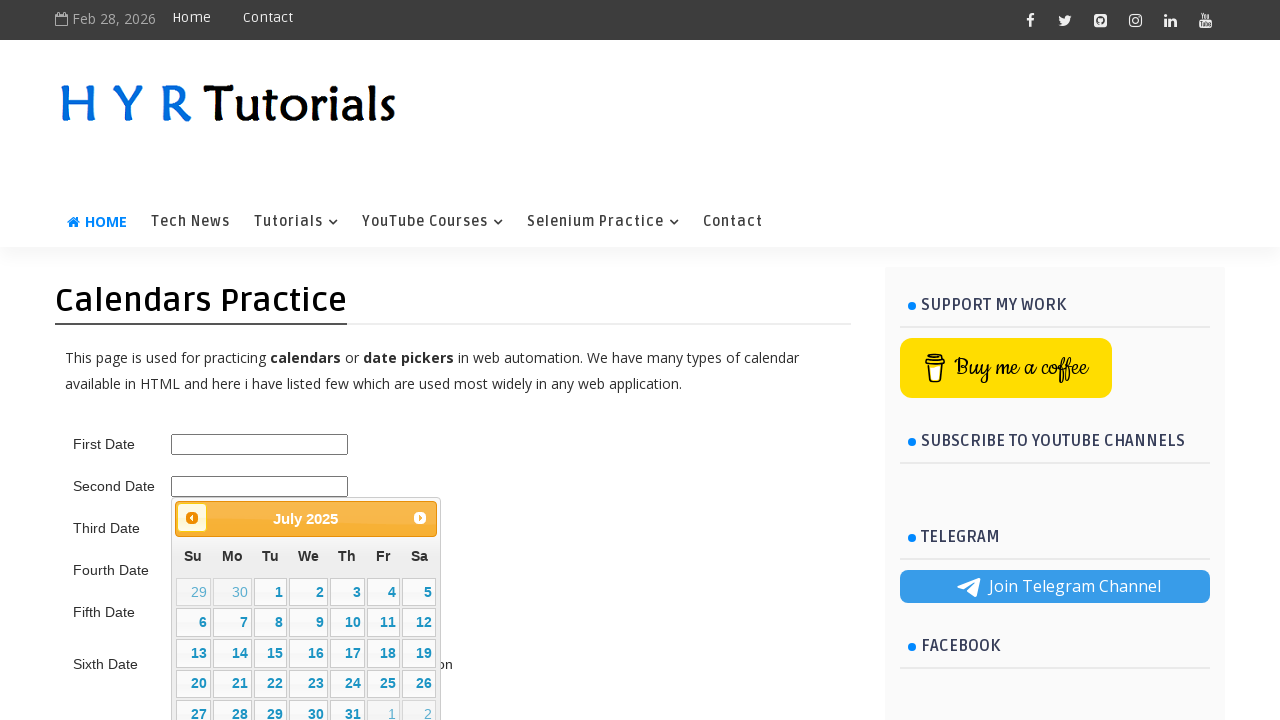

Waited 200ms for calendar to update after month navigation
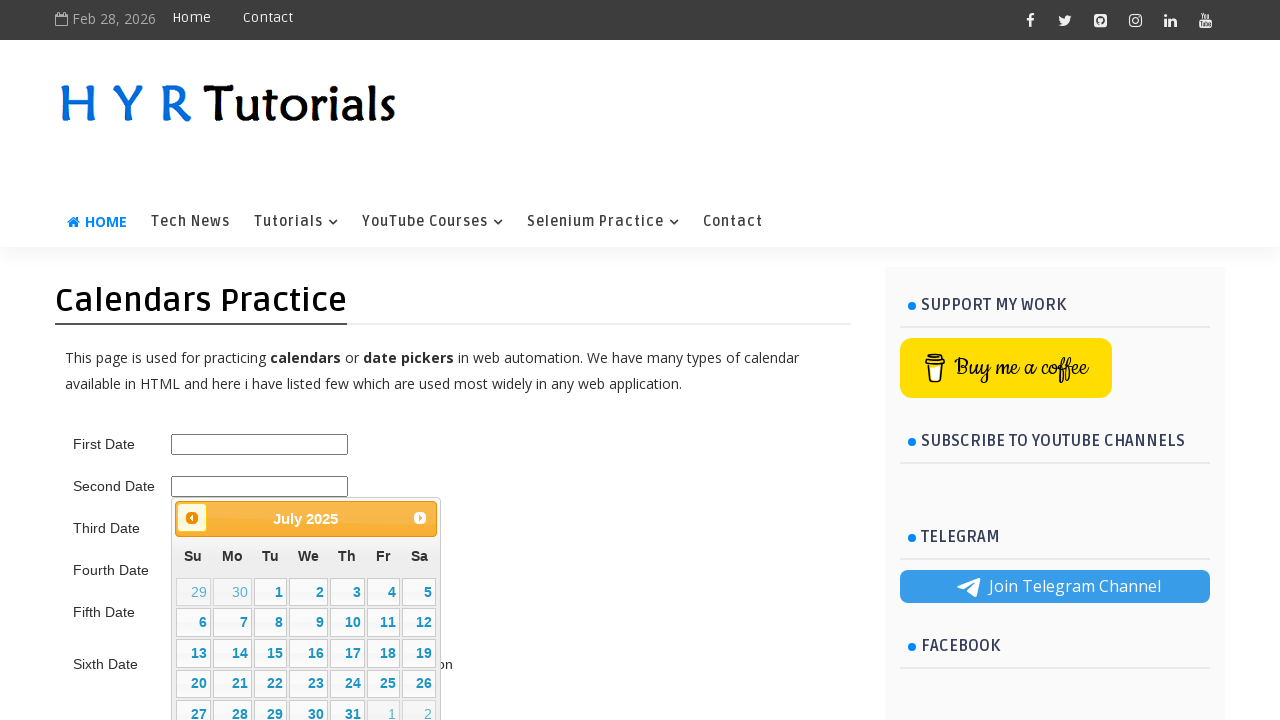

Clicked previous month button to navigate backwards (current: July 2025) at (192, 518) on a.ui-datepicker-prev.ui-corner-all
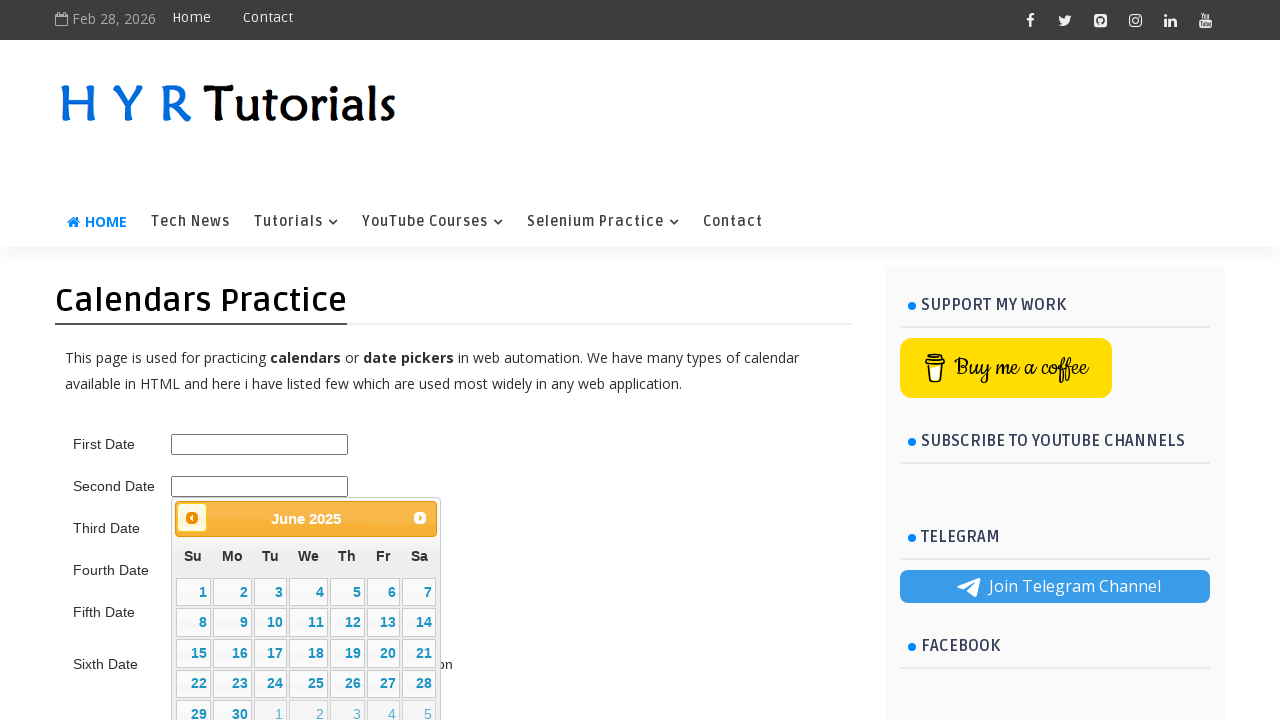

Waited 200ms for calendar to update after month navigation
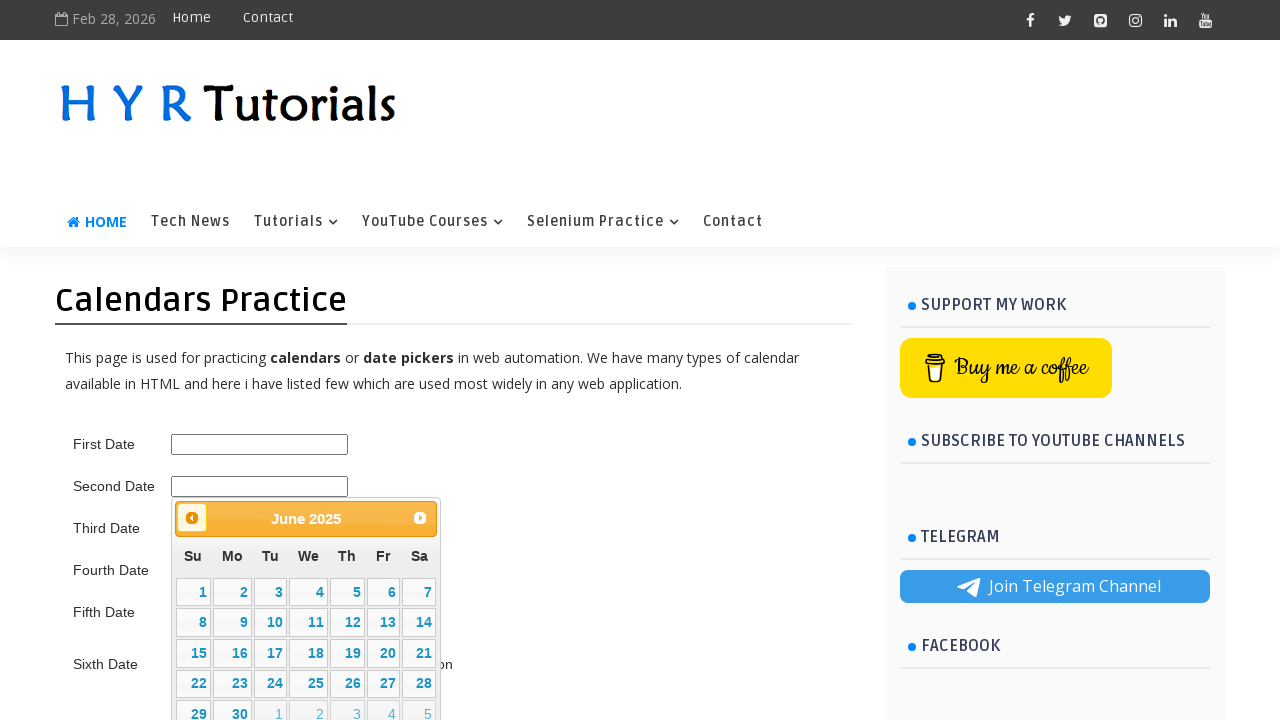

Clicked previous month button to navigate backwards (current: June 2025) at (192, 518) on a.ui-datepicker-prev.ui-corner-all
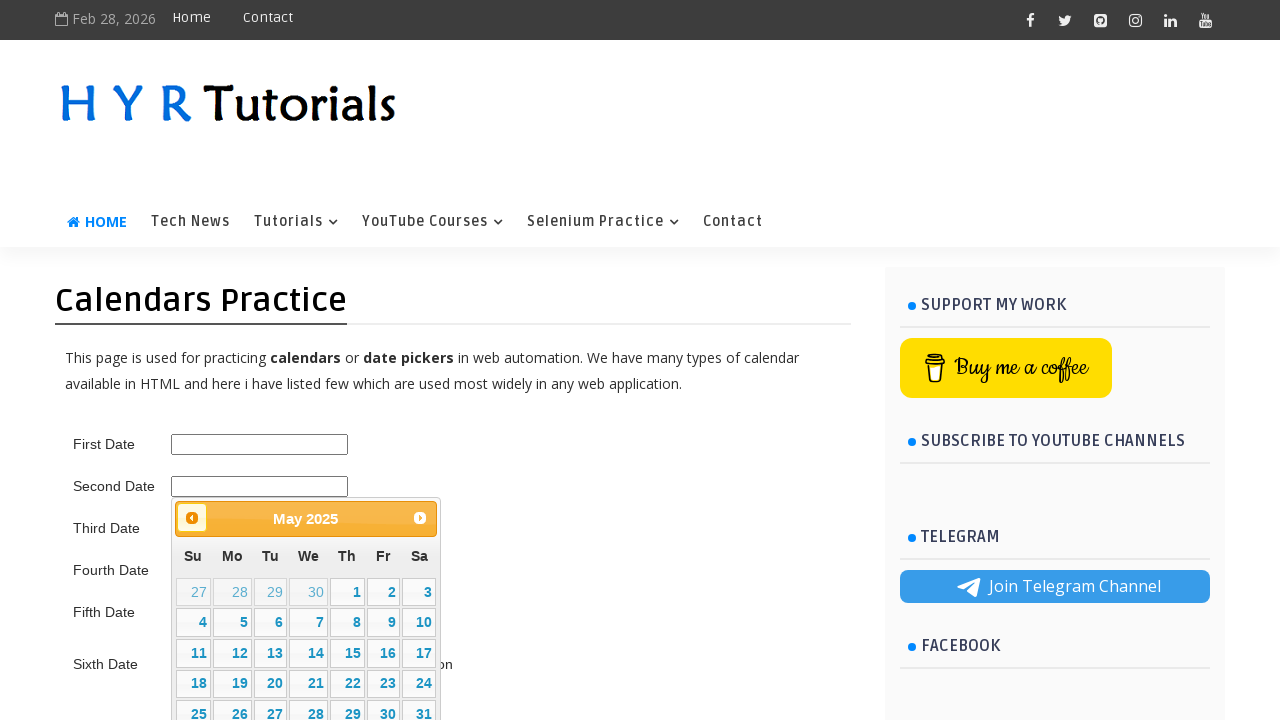

Waited 200ms for calendar to update after month navigation
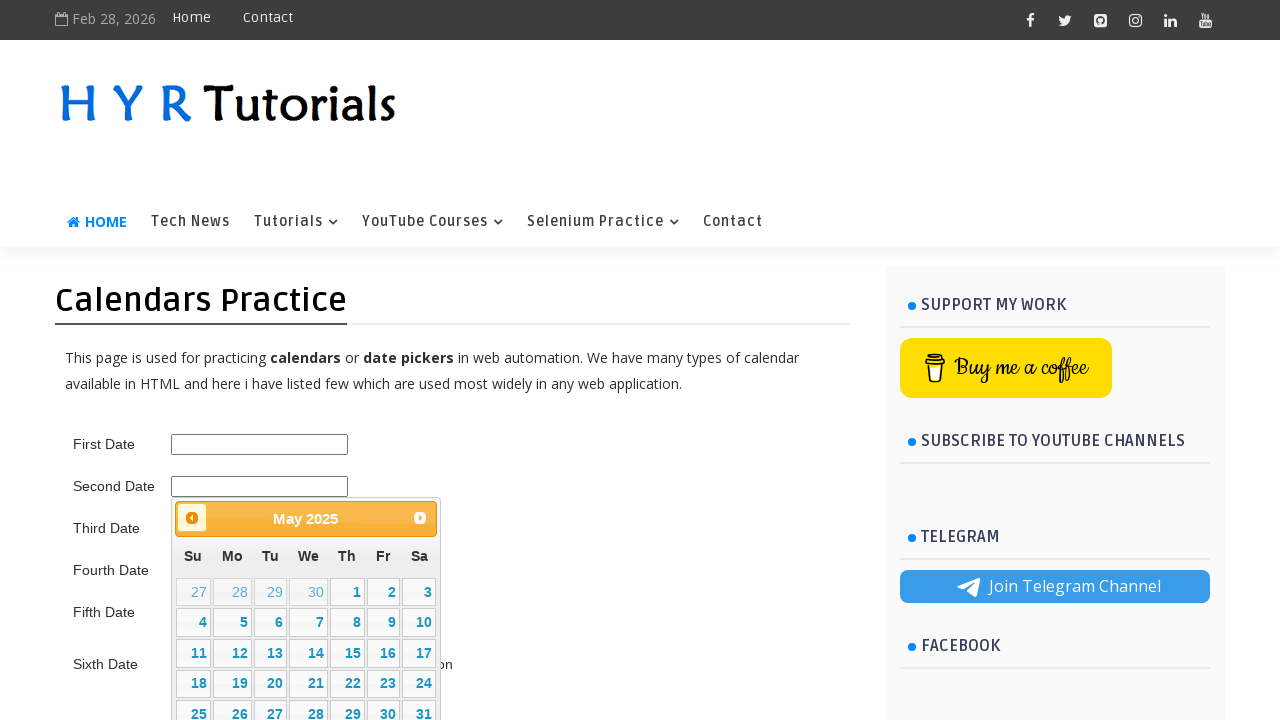

Clicked previous month button to navigate backwards (current: May 2025) at (192, 518) on a.ui-datepicker-prev.ui-corner-all
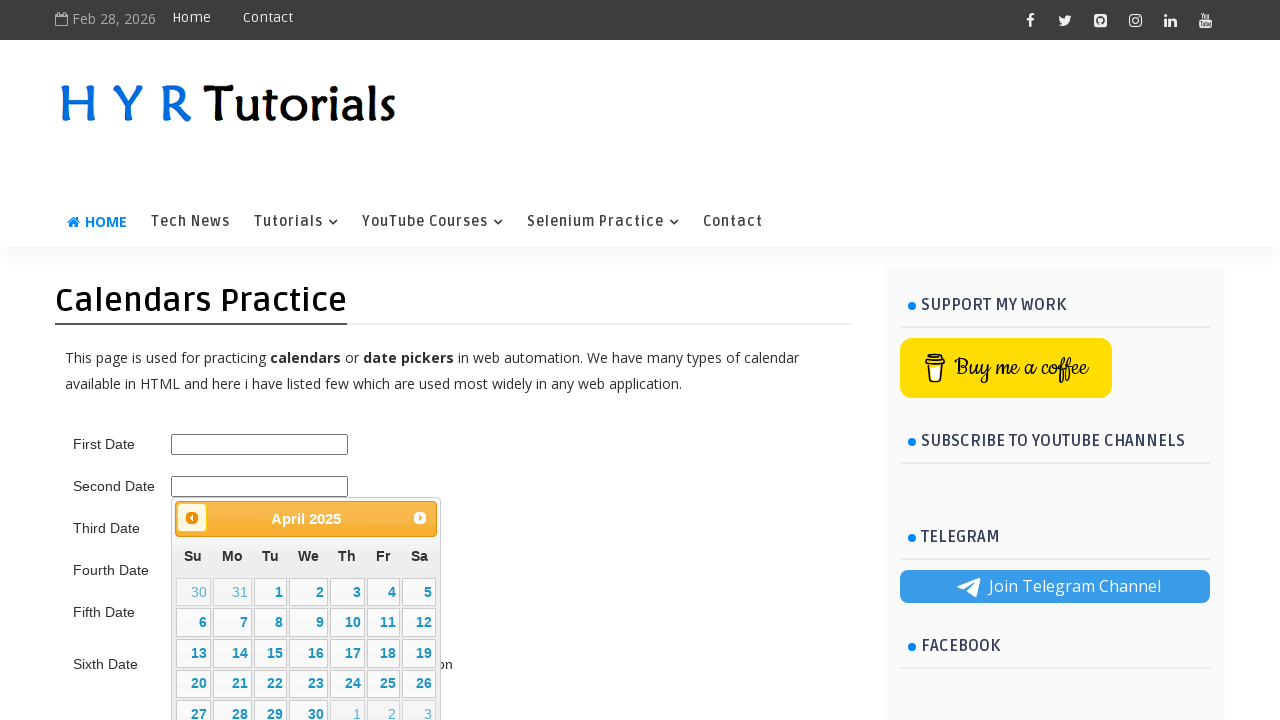

Waited 200ms for calendar to update after month navigation
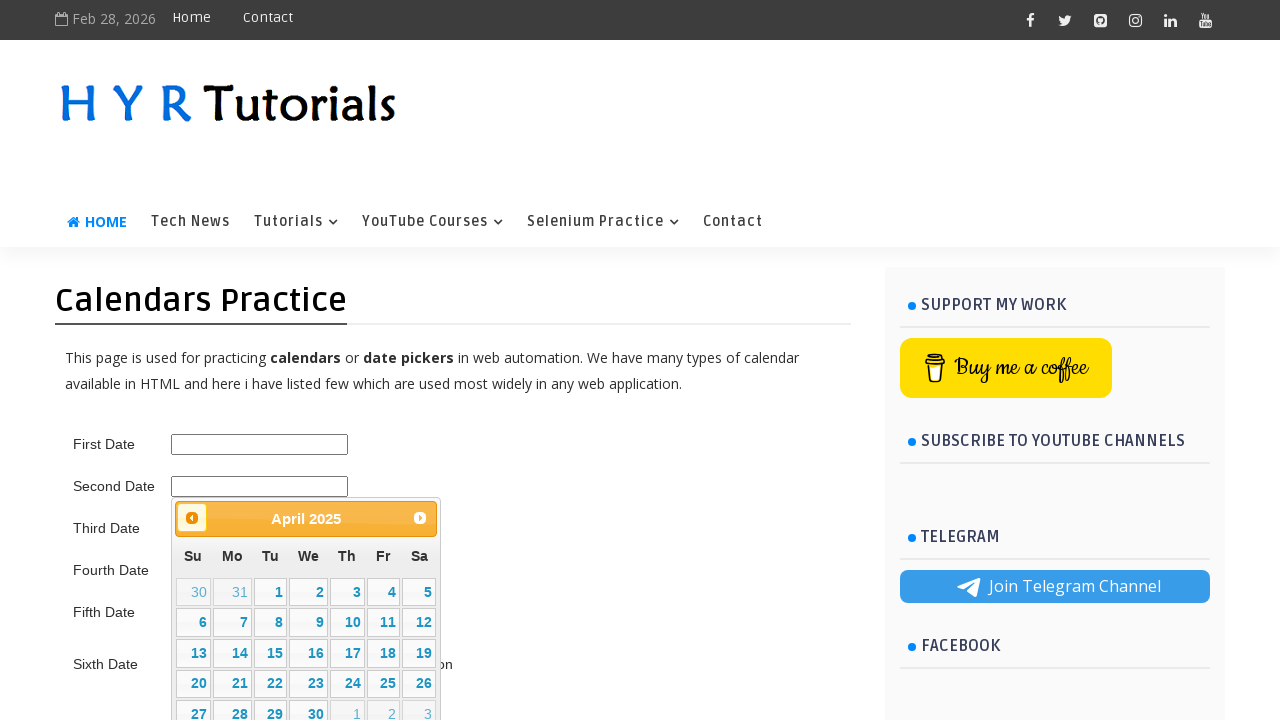

Clicked previous month button to navigate backwards (current: April 2025) at (192, 518) on a.ui-datepicker-prev.ui-corner-all
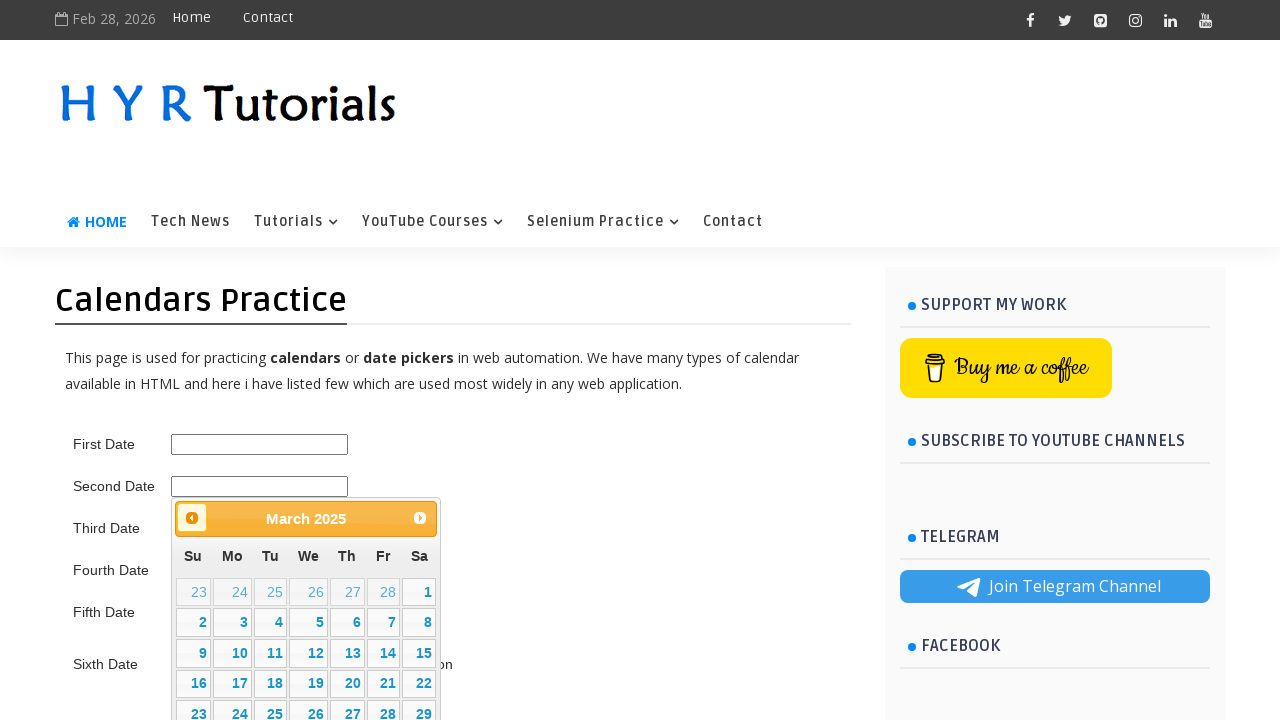

Waited 200ms for calendar to update after month navigation
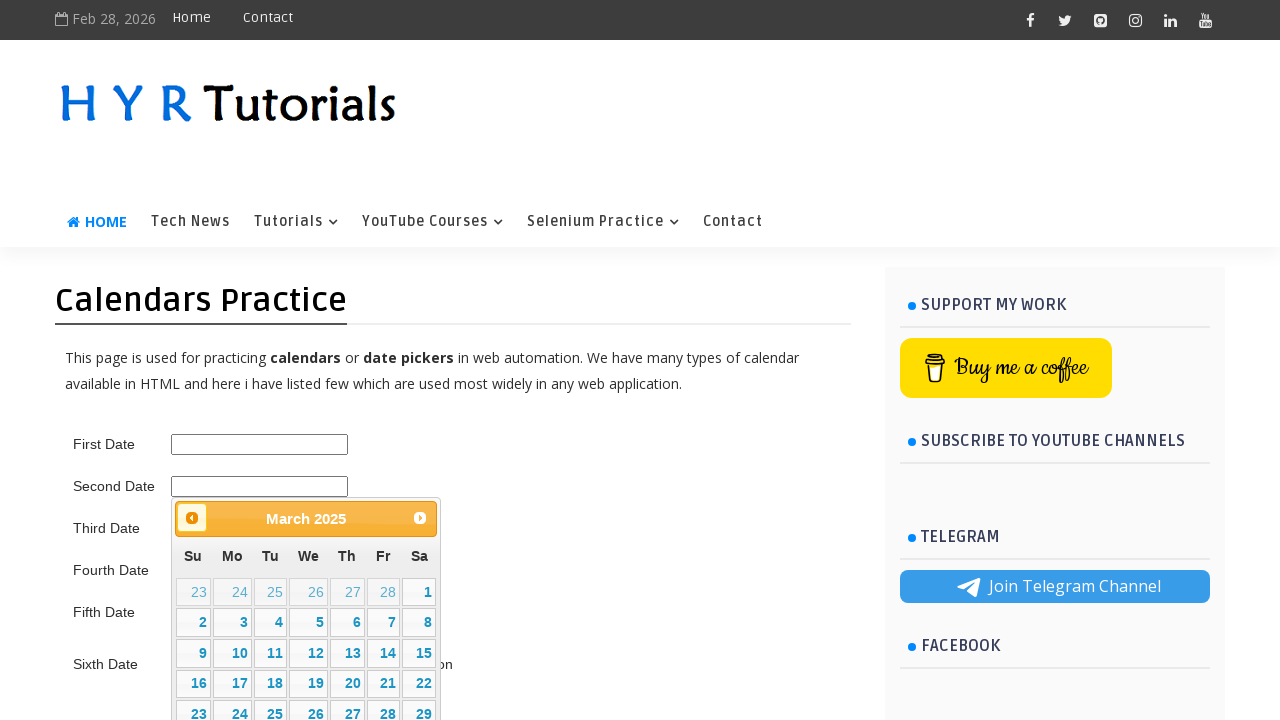

Clicked previous month button to navigate backwards (current: March 2025) at (192, 518) on a.ui-datepicker-prev.ui-corner-all
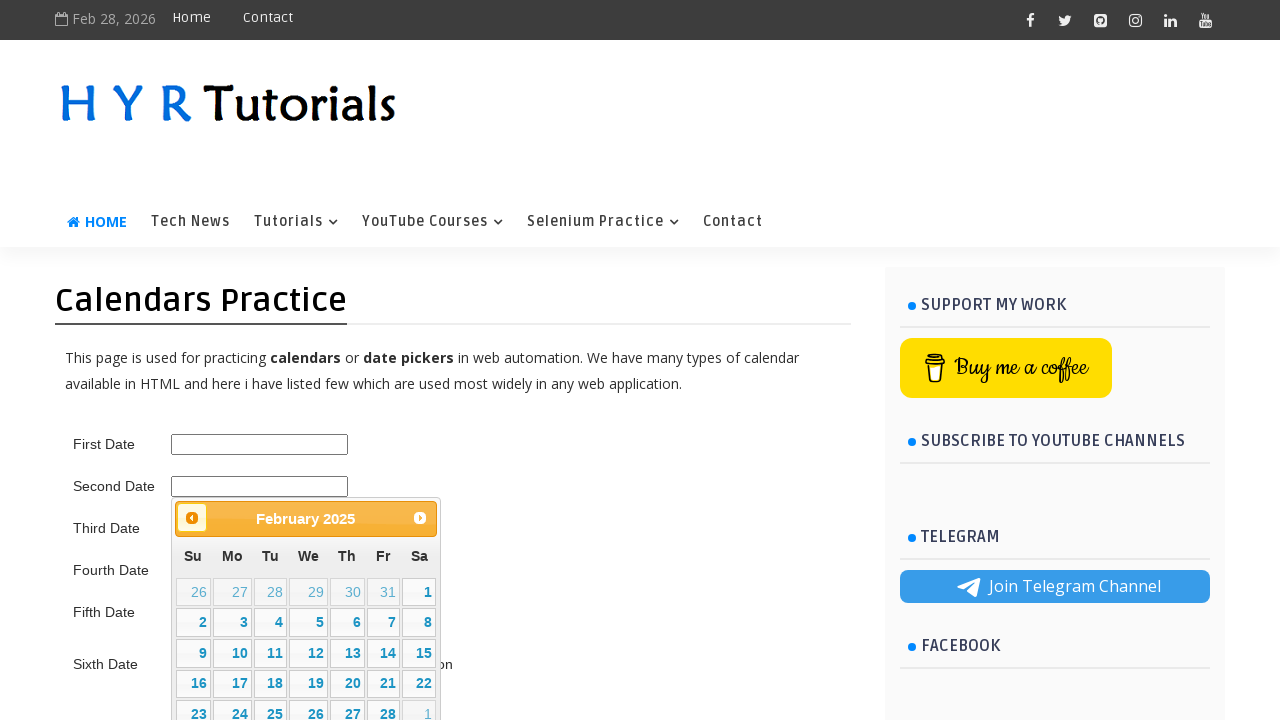

Waited 200ms for calendar to update after month navigation
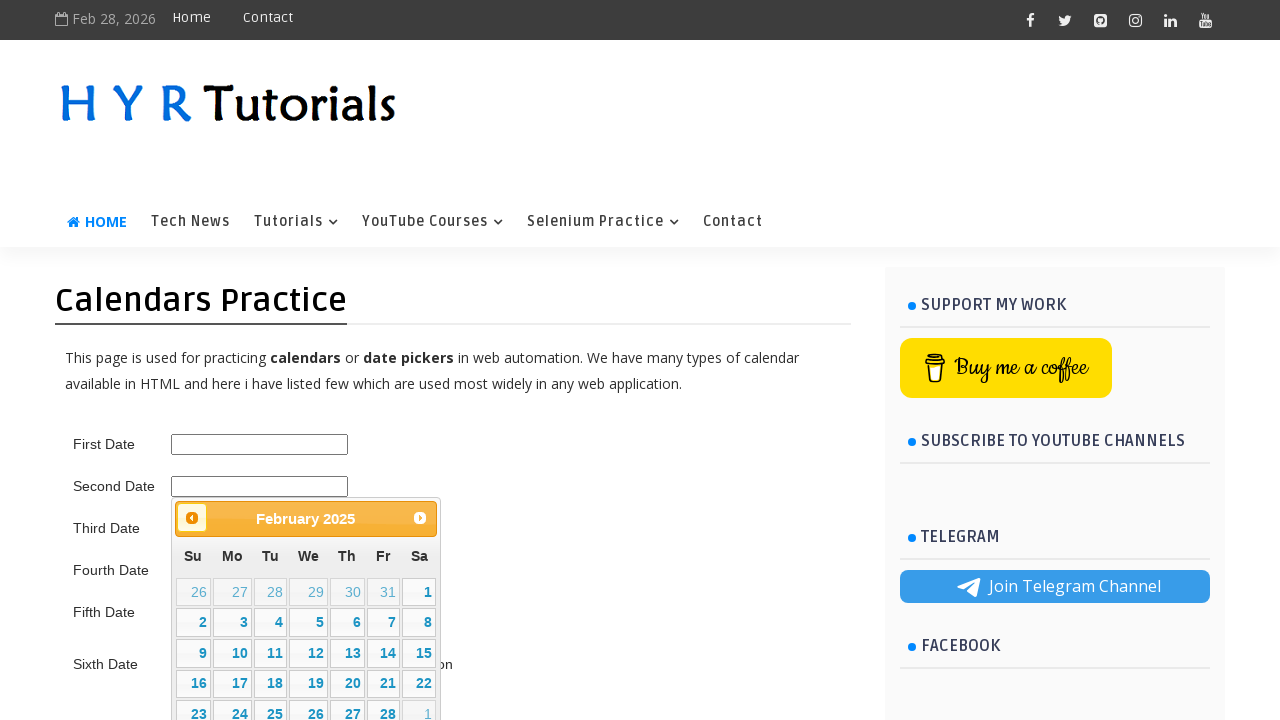

Clicked previous month button to navigate backwards (current: February 2025) at (192, 518) on a.ui-datepicker-prev.ui-corner-all
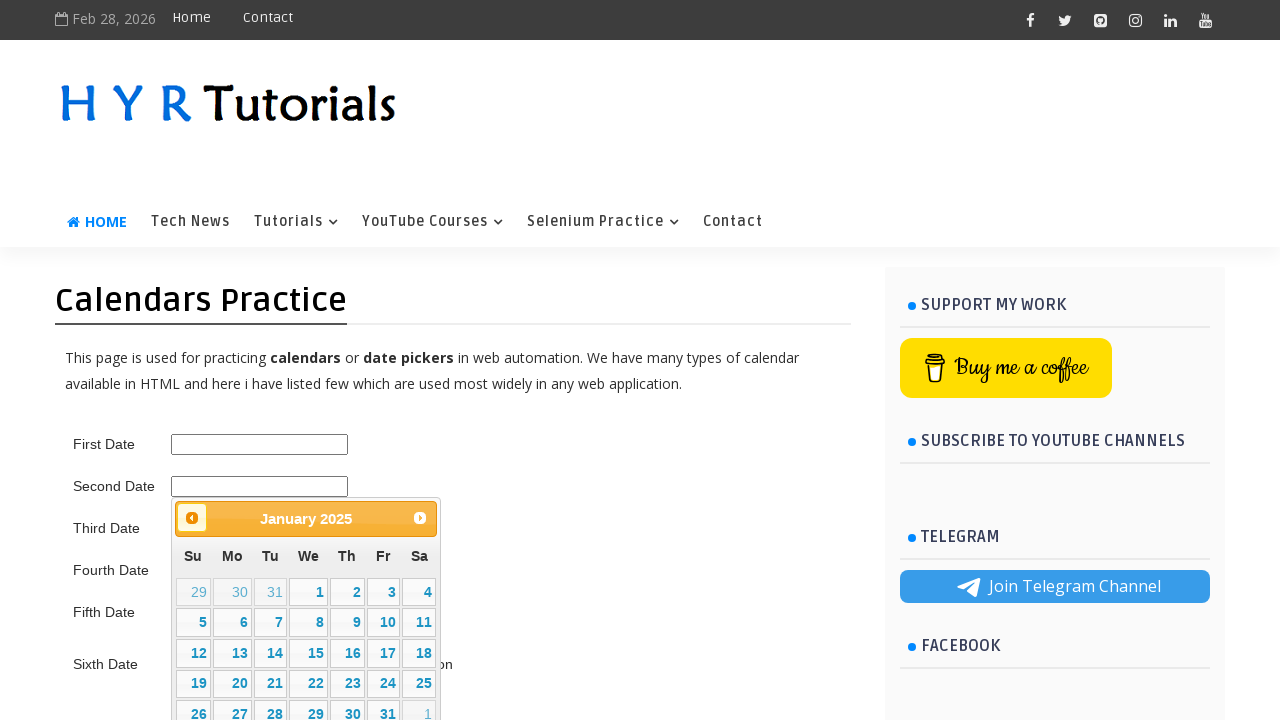

Waited 200ms for calendar to update after month navigation
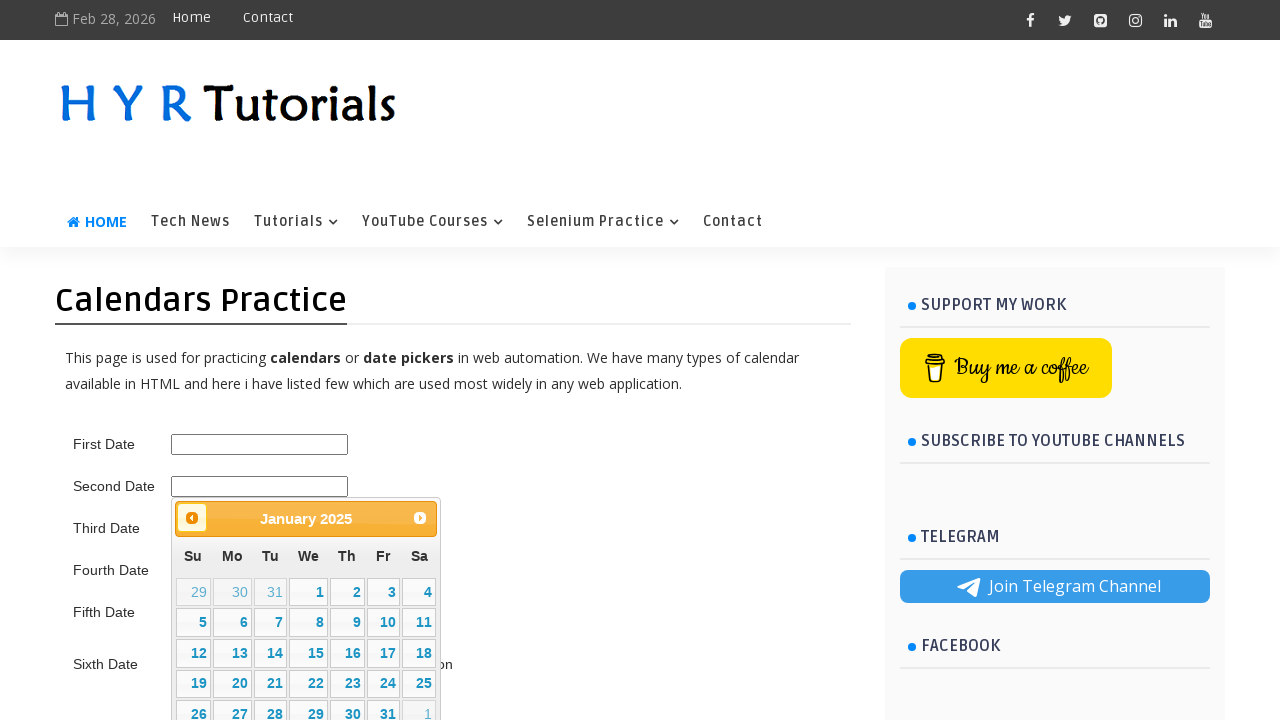

Clicked previous month button to navigate backwards (current: January 2025) at (192, 518) on a.ui-datepicker-prev.ui-corner-all
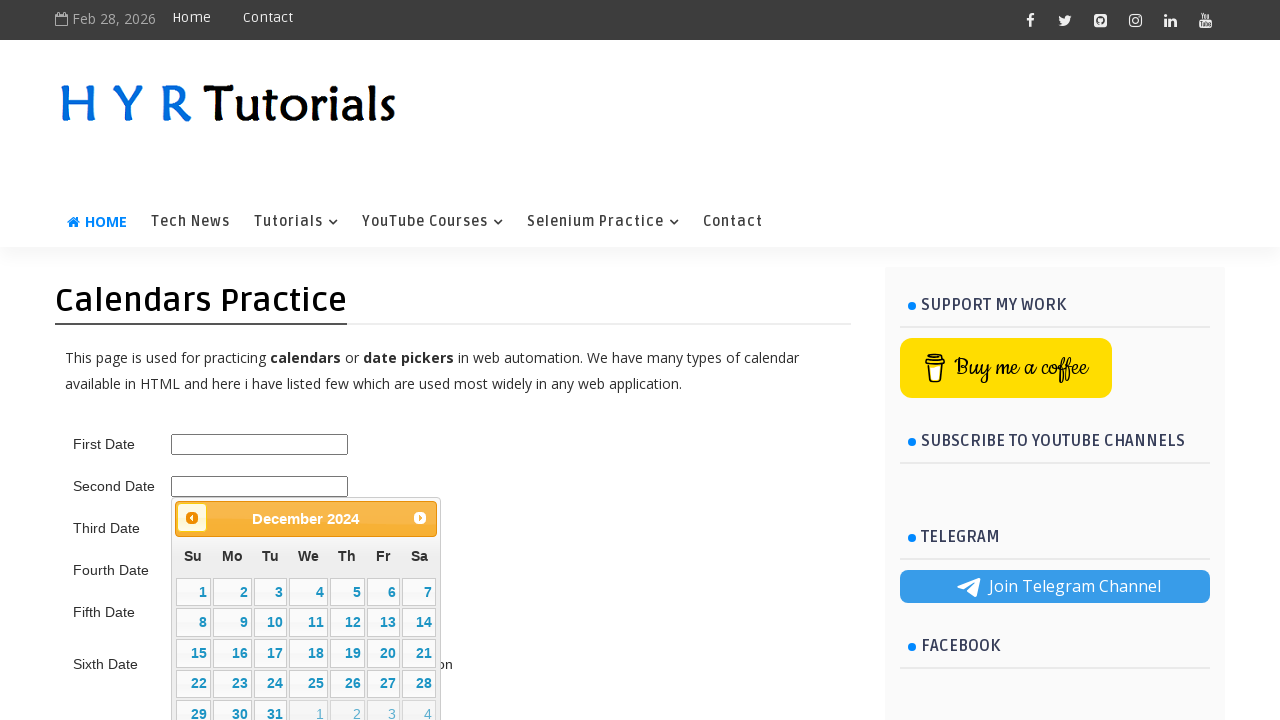

Waited 200ms for calendar to update after month navigation
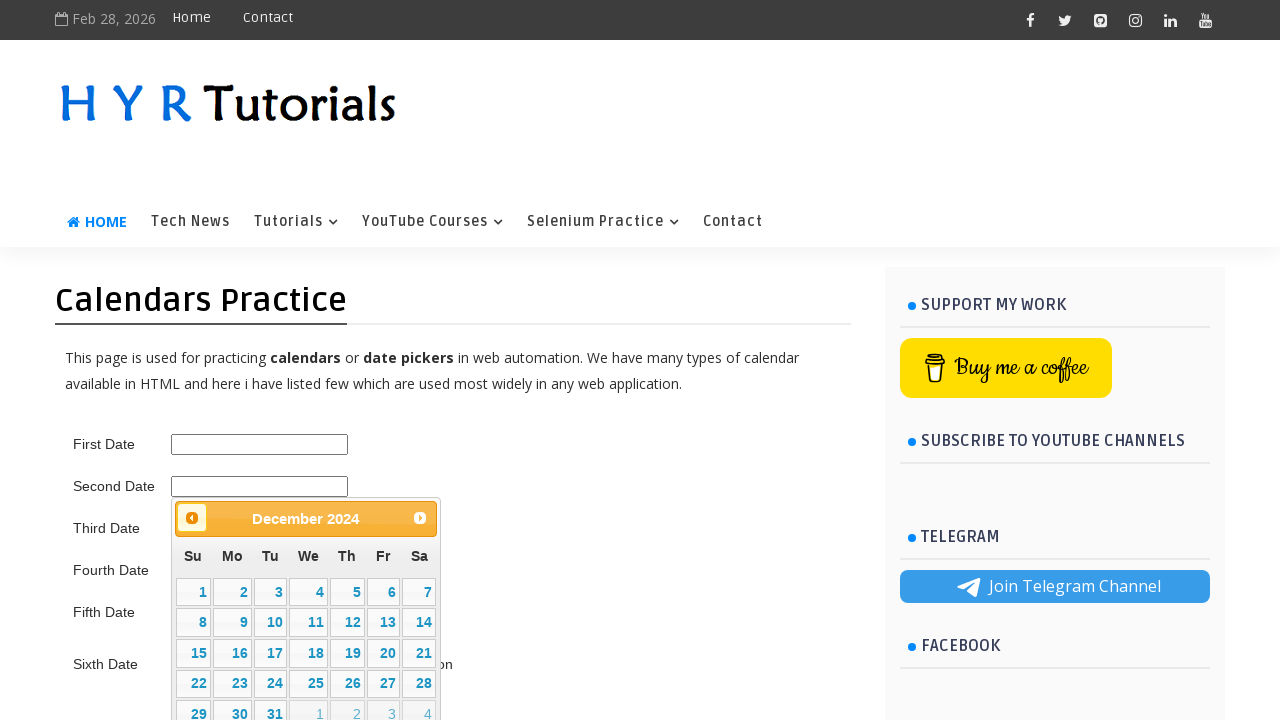

Clicked previous month button to navigate backwards (current: December 2024) at (192, 518) on a.ui-datepicker-prev.ui-corner-all
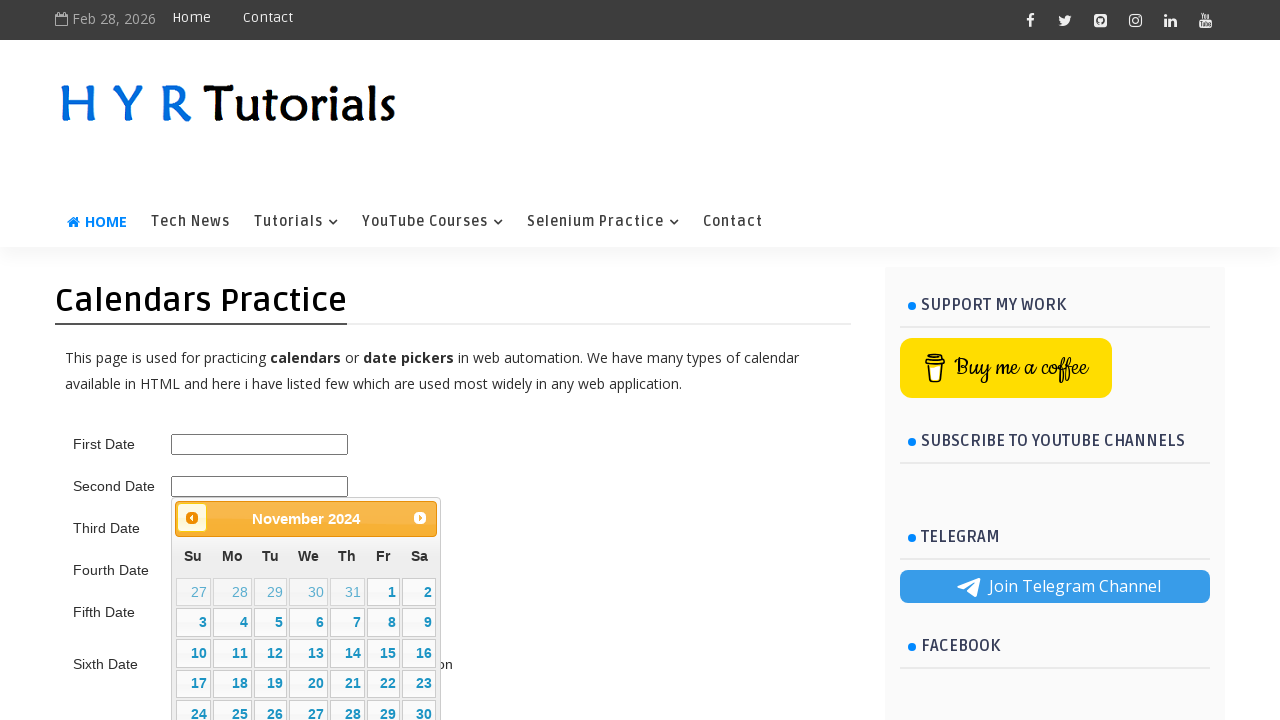

Waited 200ms for calendar to update after month navigation
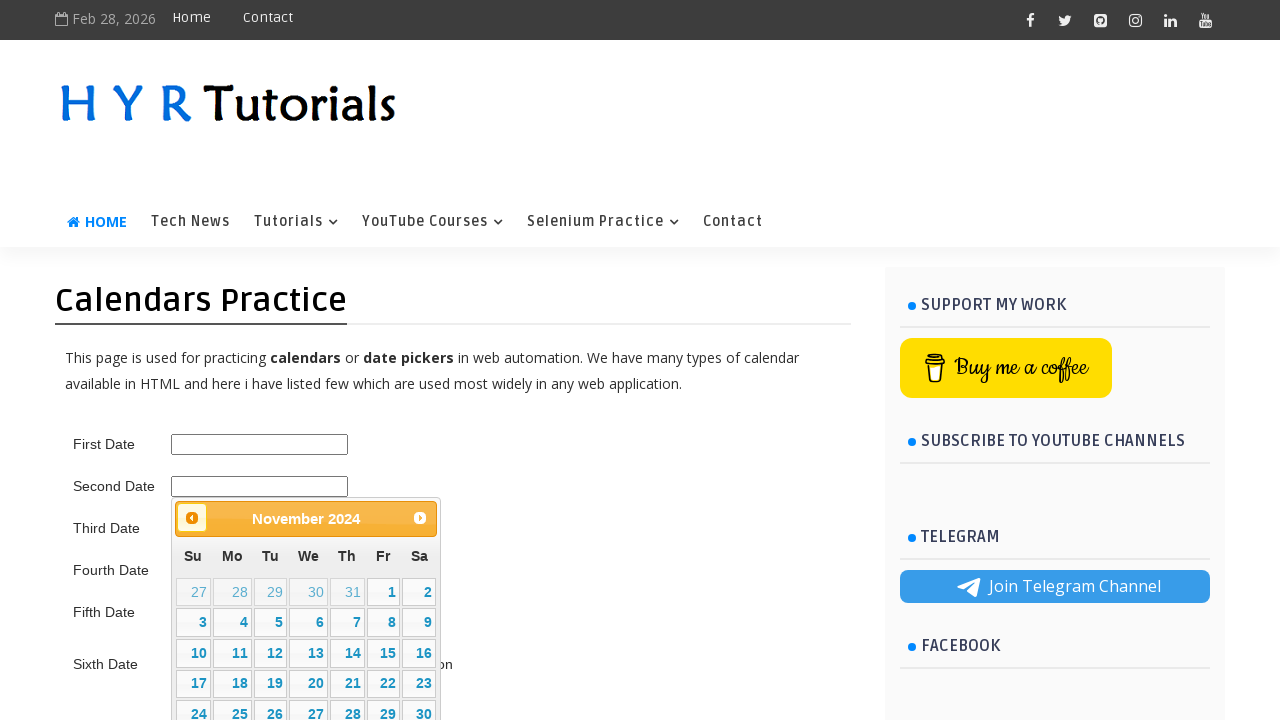

Clicked previous month button to navigate backwards (current: November 2024) at (192, 518) on a.ui-datepicker-prev.ui-corner-all
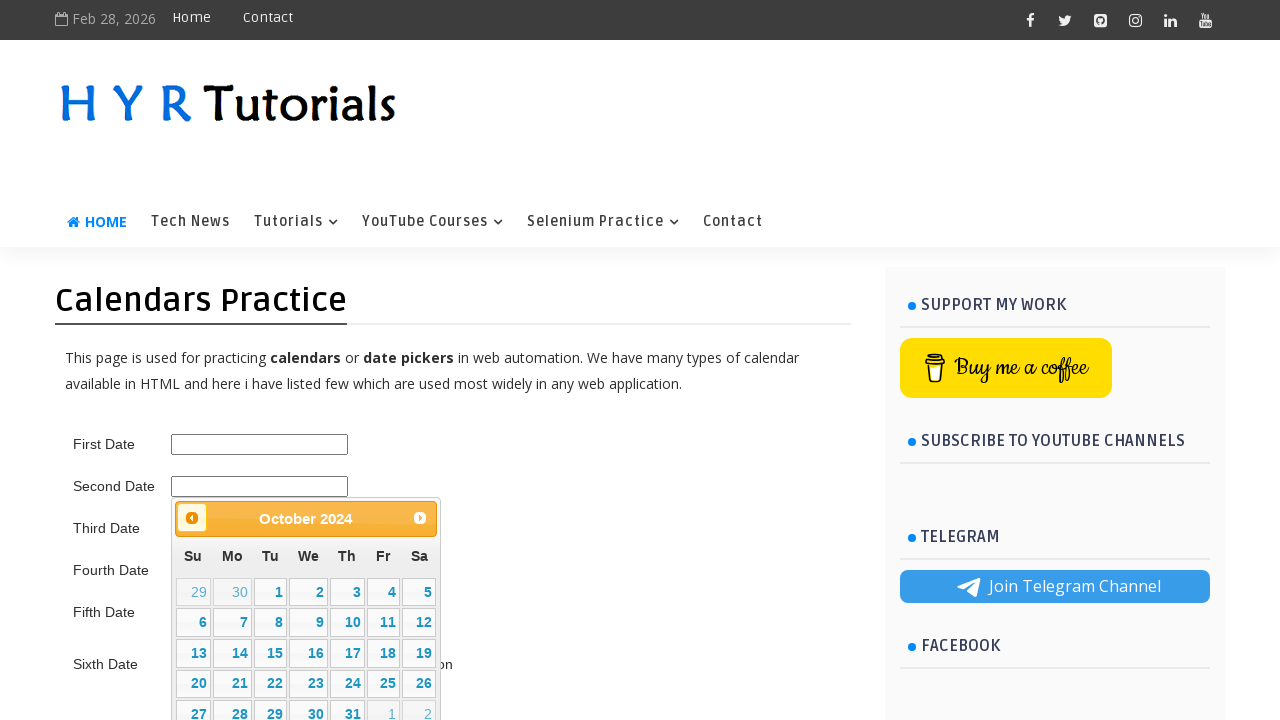

Waited 200ms for calendar to update after month navigation
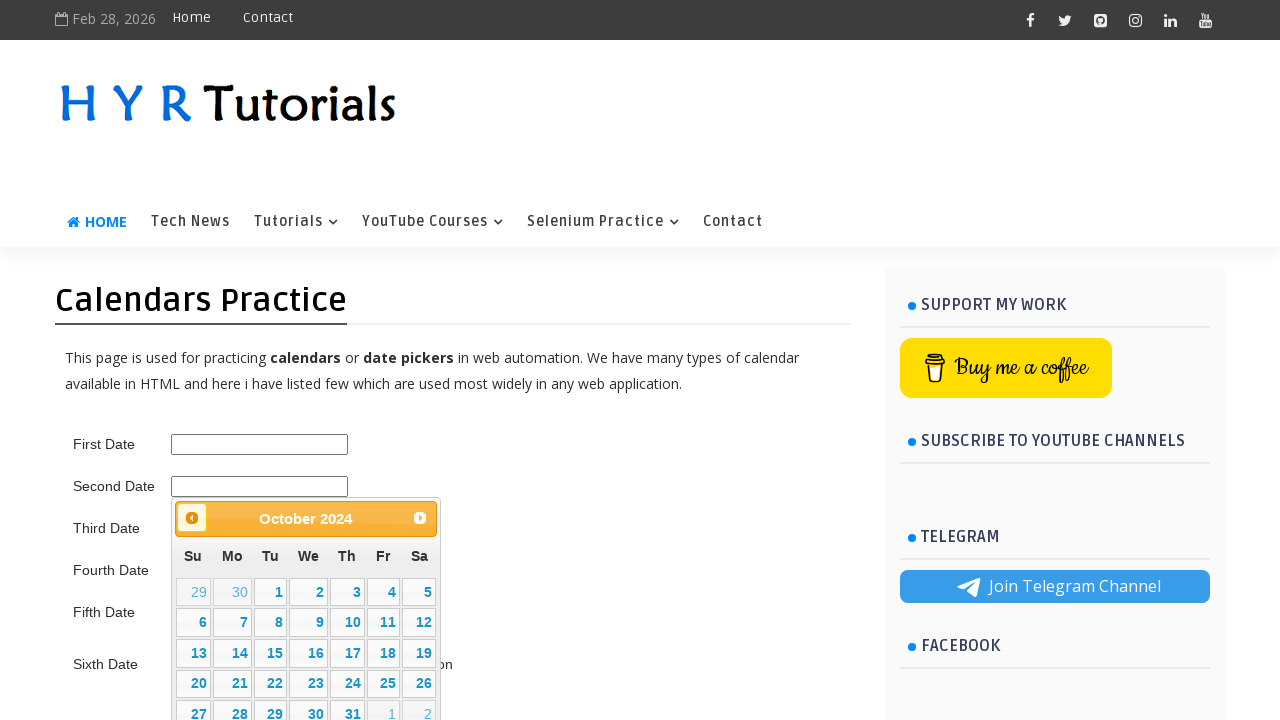

Clicked previous month button to navigate backwards (current: October 2024) at (192, 518) on a.ui-datepicker-prev.ui-corner-all
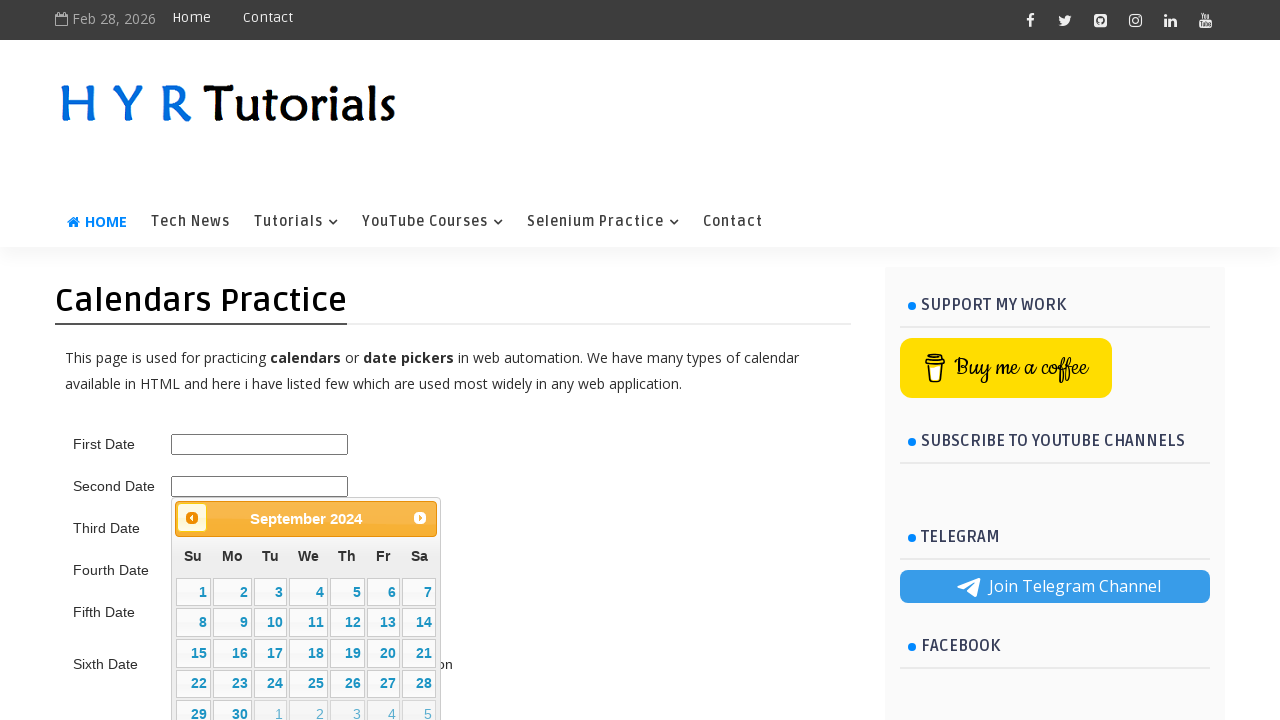

Waited 200ms for calendar to update after month navigation
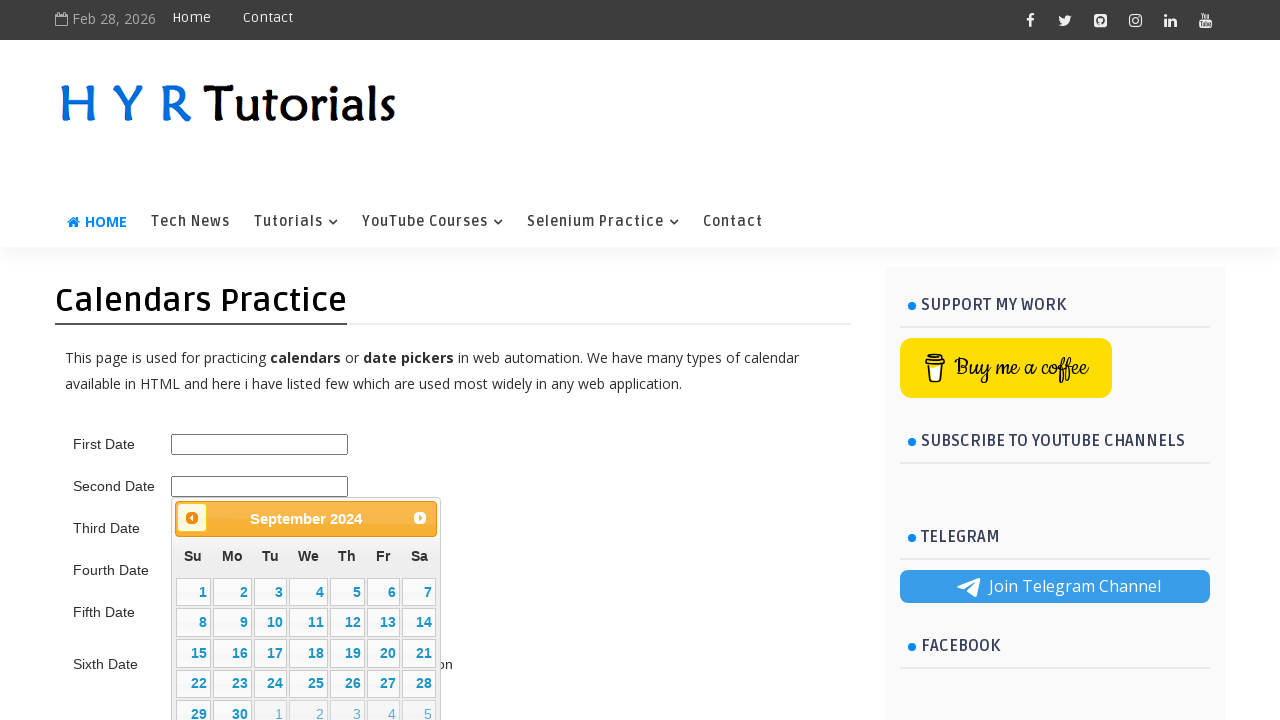

Clicked previous month button to navigate backwards (current: September 2024) at (192, 518) on a.ui-datepicker-prev.ui-corner-all
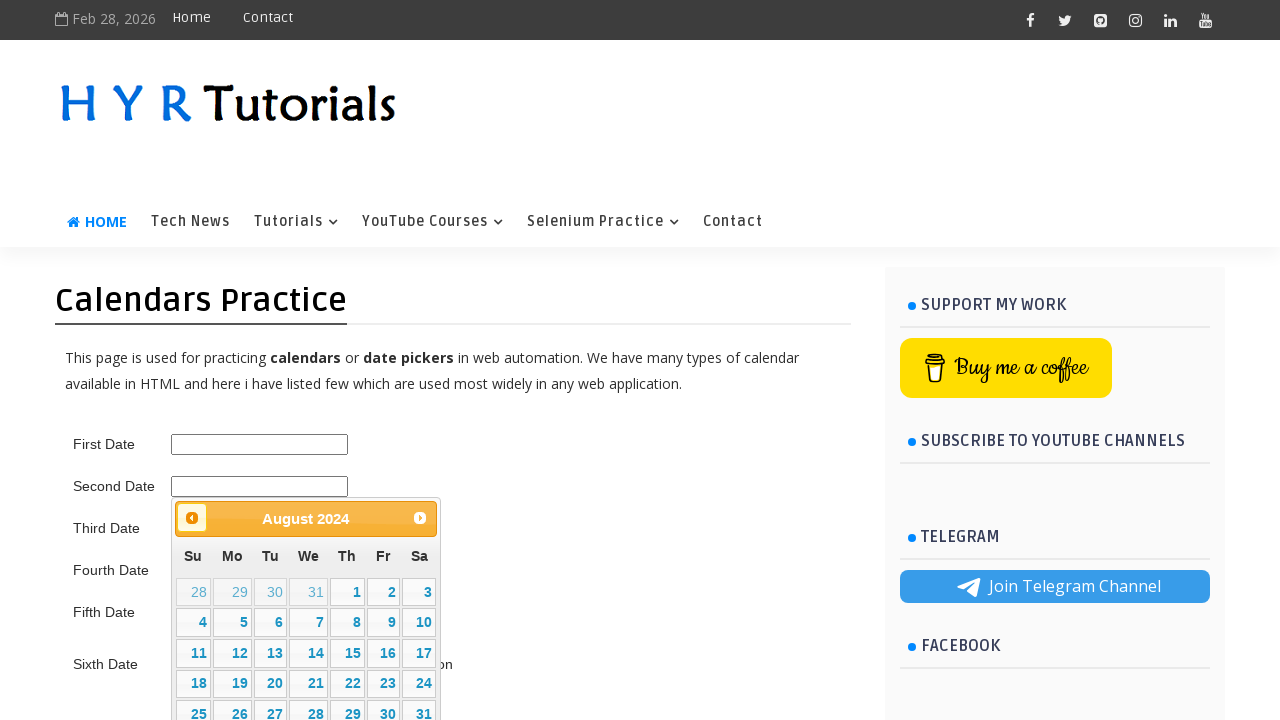

Waited 200ms for calendar to update after month navigation
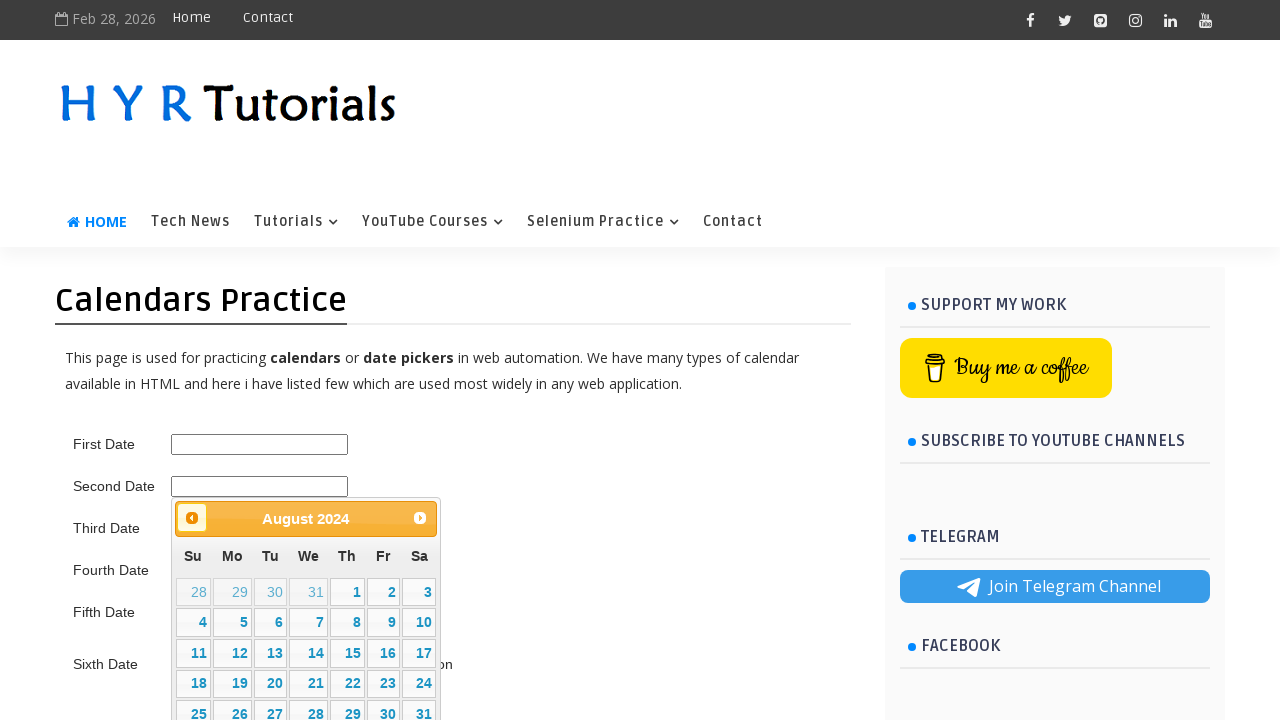

Clicked previous month button to navigate backwards (current: August 2024) at (192, 518) on a.ui-datepicker-prev.ui-corner-all
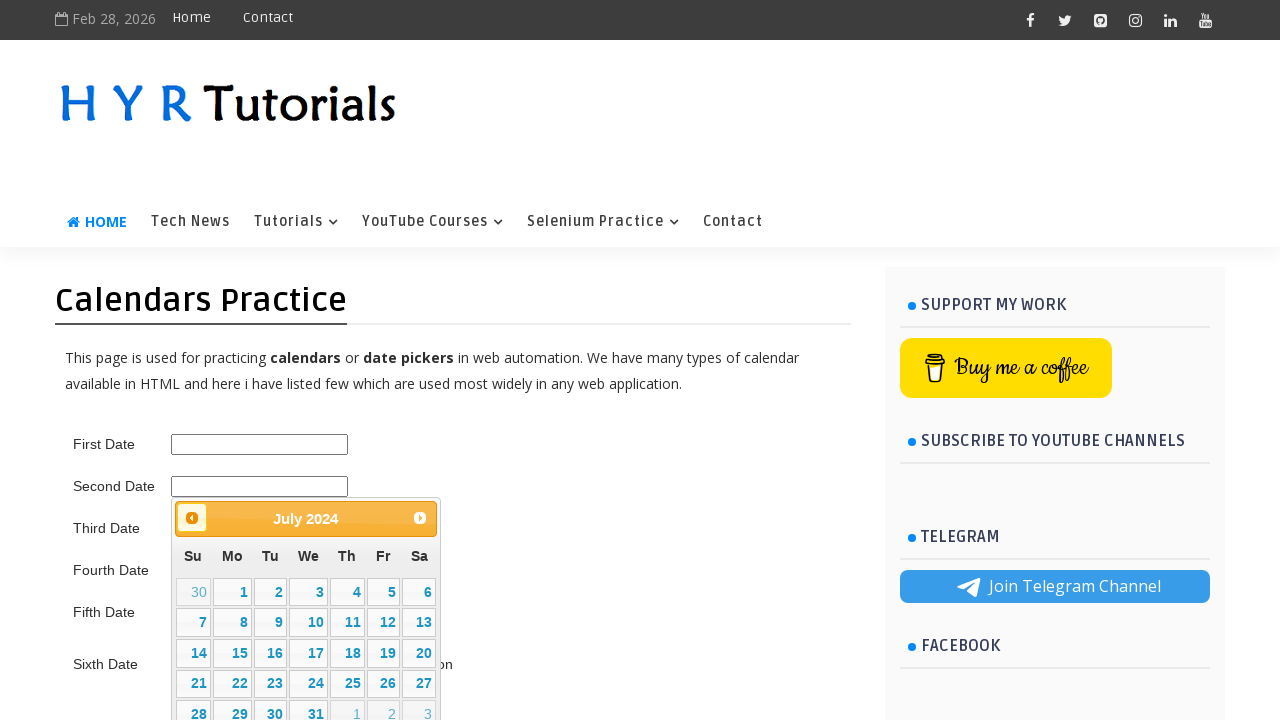

Waited 200ms for calendar to update after month navigation
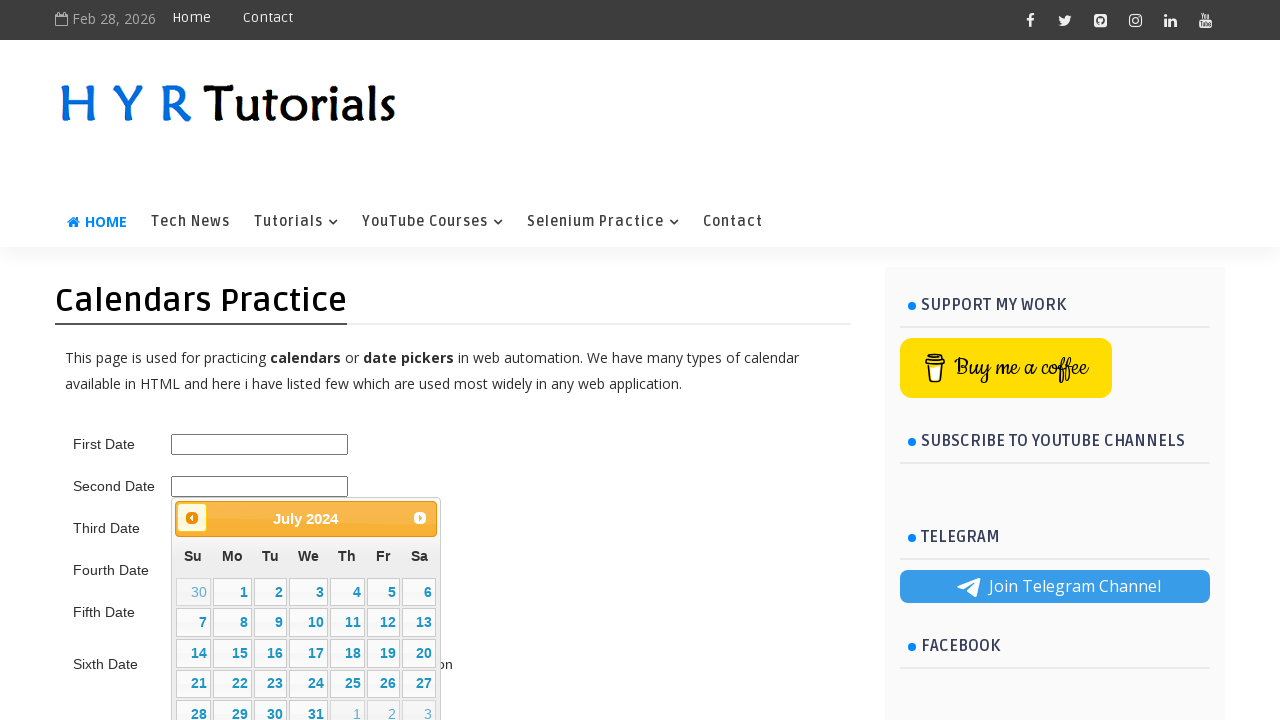

Clicked previous month button to navigate backwards (current: July 2024) at (192, 518) on a.ui-datepicker-prev.ui-corner-all
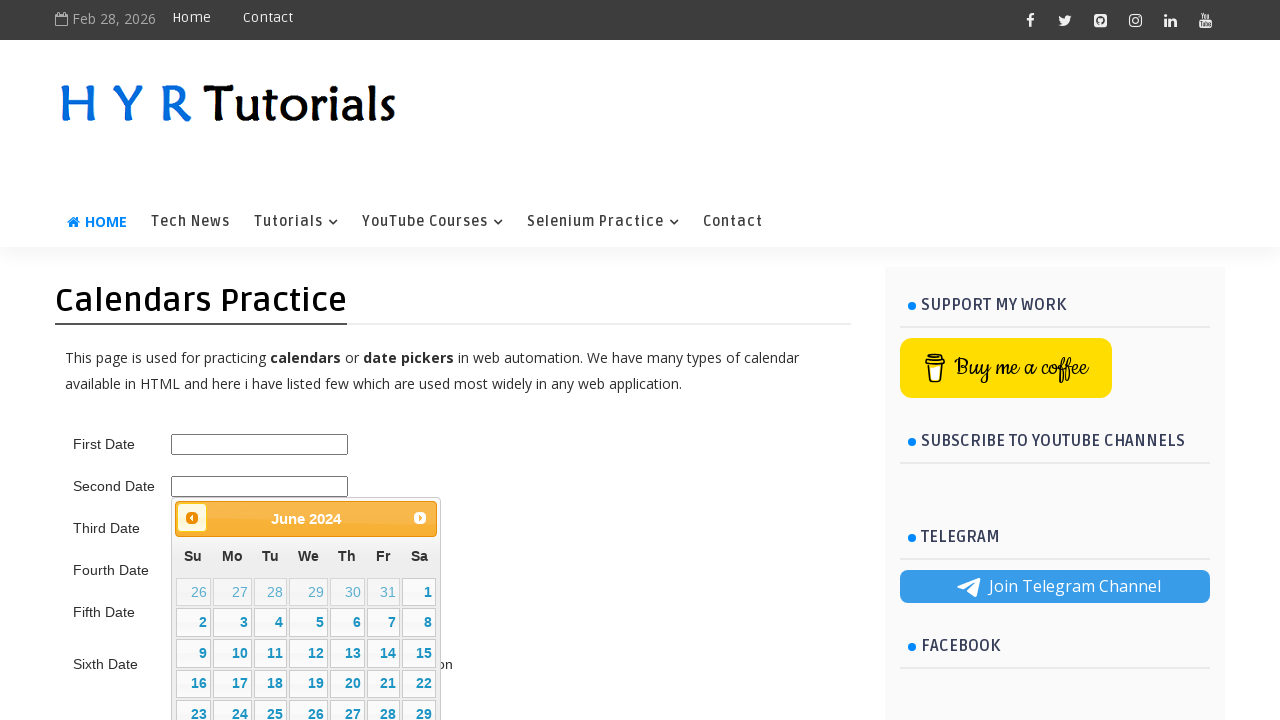

Waited 200ms for calendar to update after month navigation
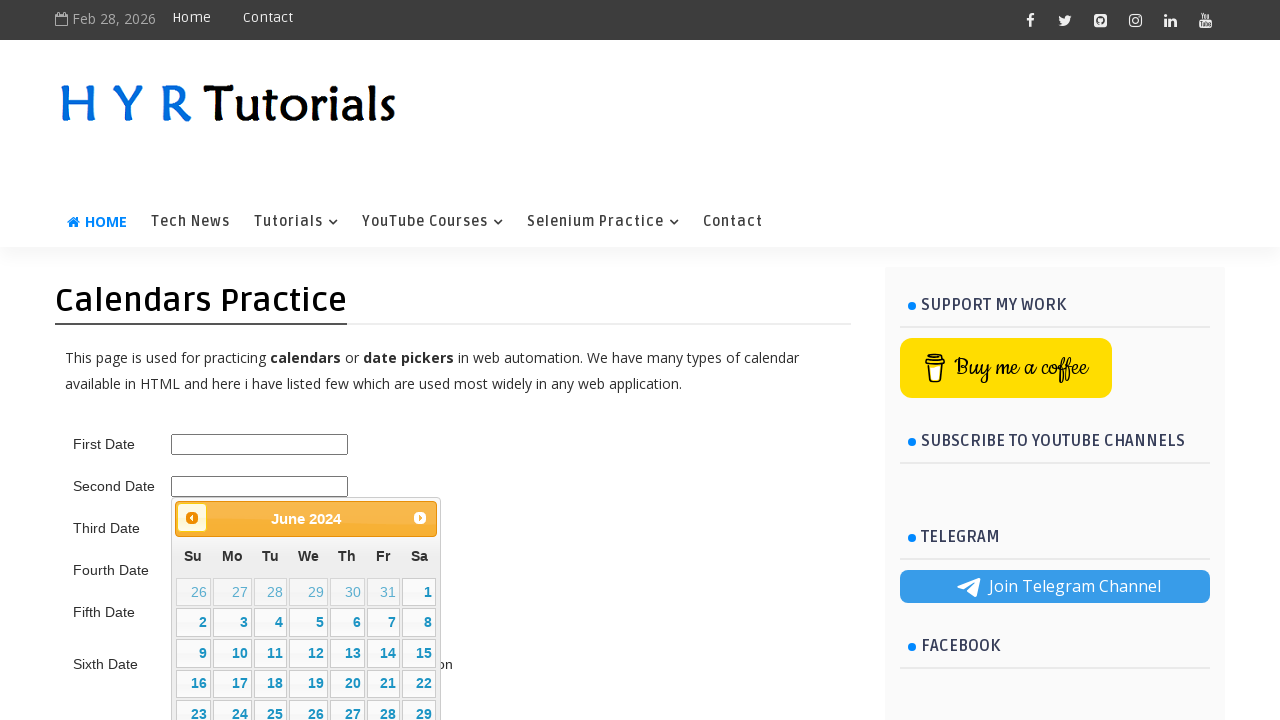

Clicked previous month button to navigate backwards (current: June 2024) at (192, 518) on a.ui-datepicker-prev.ui-corner-all
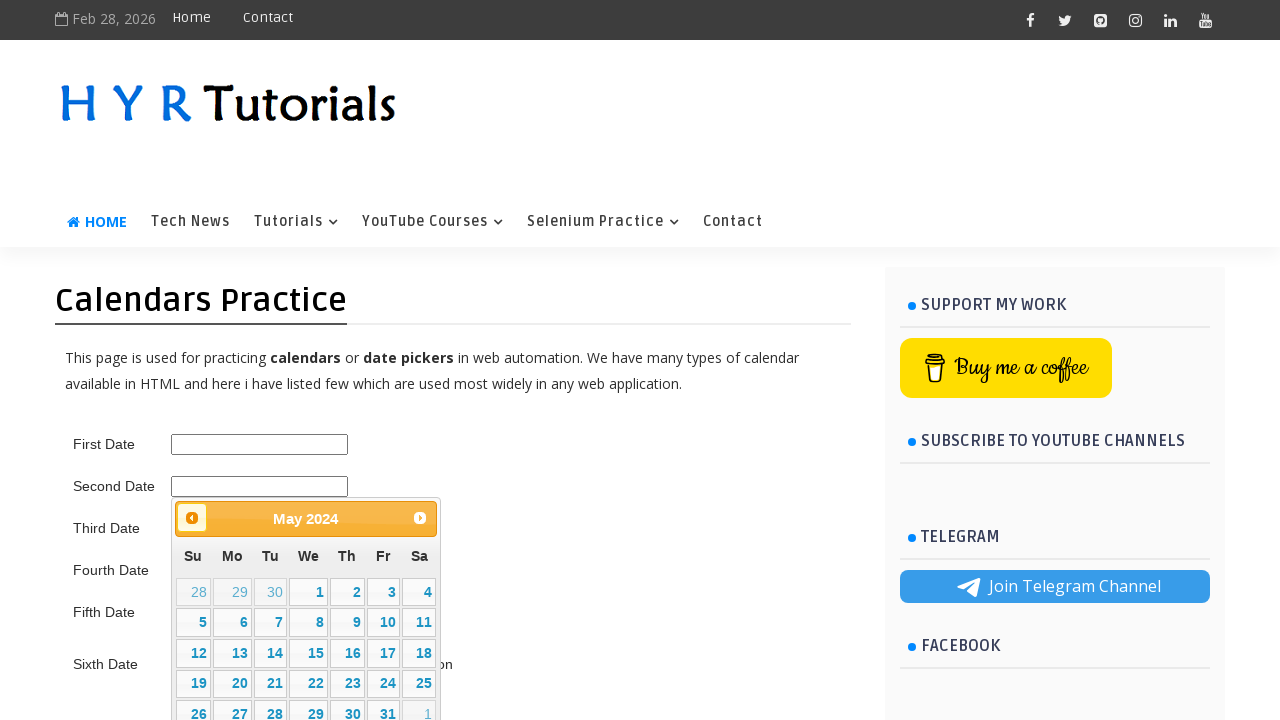

Waited 200ms for calendar to update after month navigation
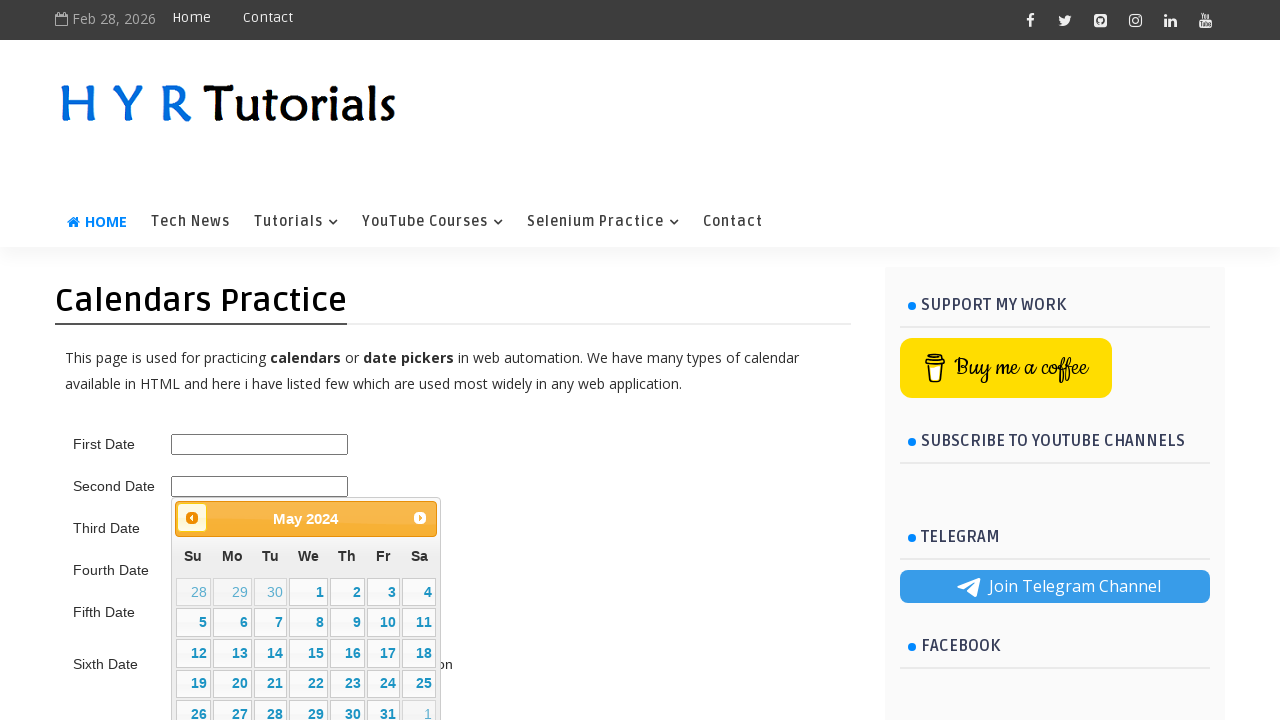

Clicked previous month button to navigate backwards (current: May 2024) at (192, 518) on a.ui-datepicker-prev.ui-corner-all
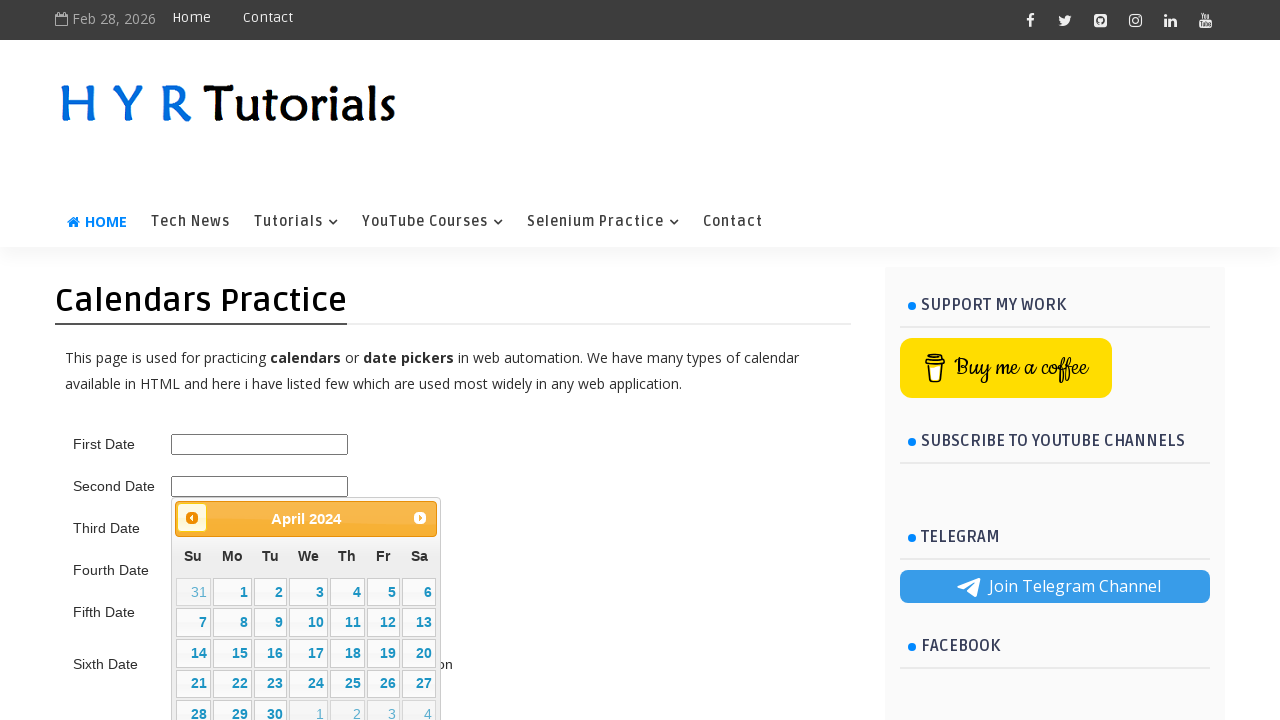

Waited 200ms for calendar to update after month navigation
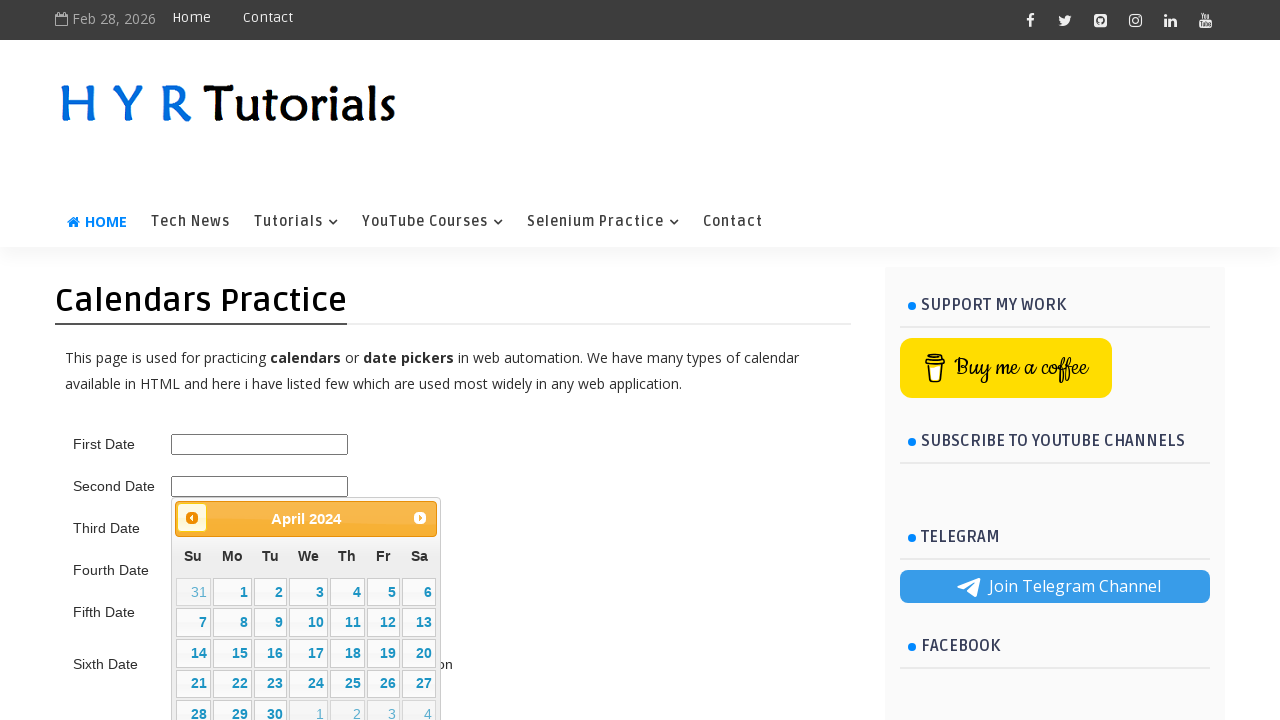

Clicked previous month button to navigate backwards (current: April 2024) at (192, 518) on a.ui-datepicker-prev.ui-corner-all
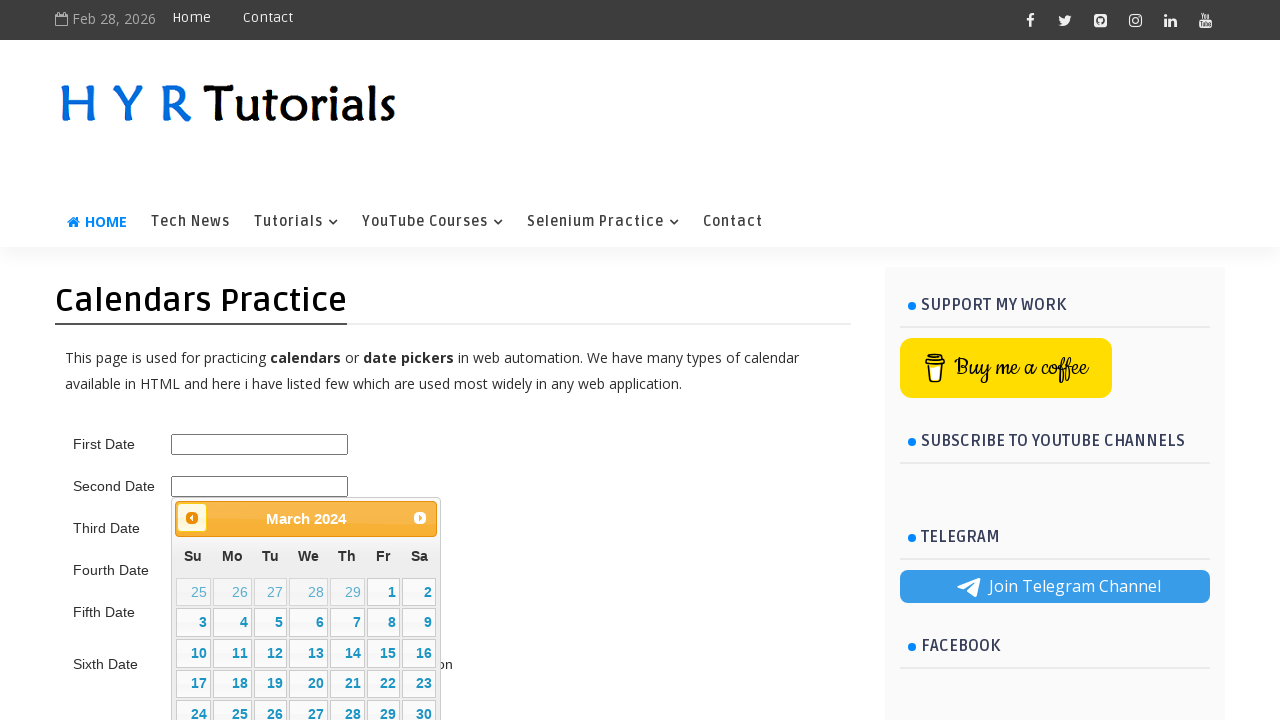

Waited 200ms for calendar to update after month navigation
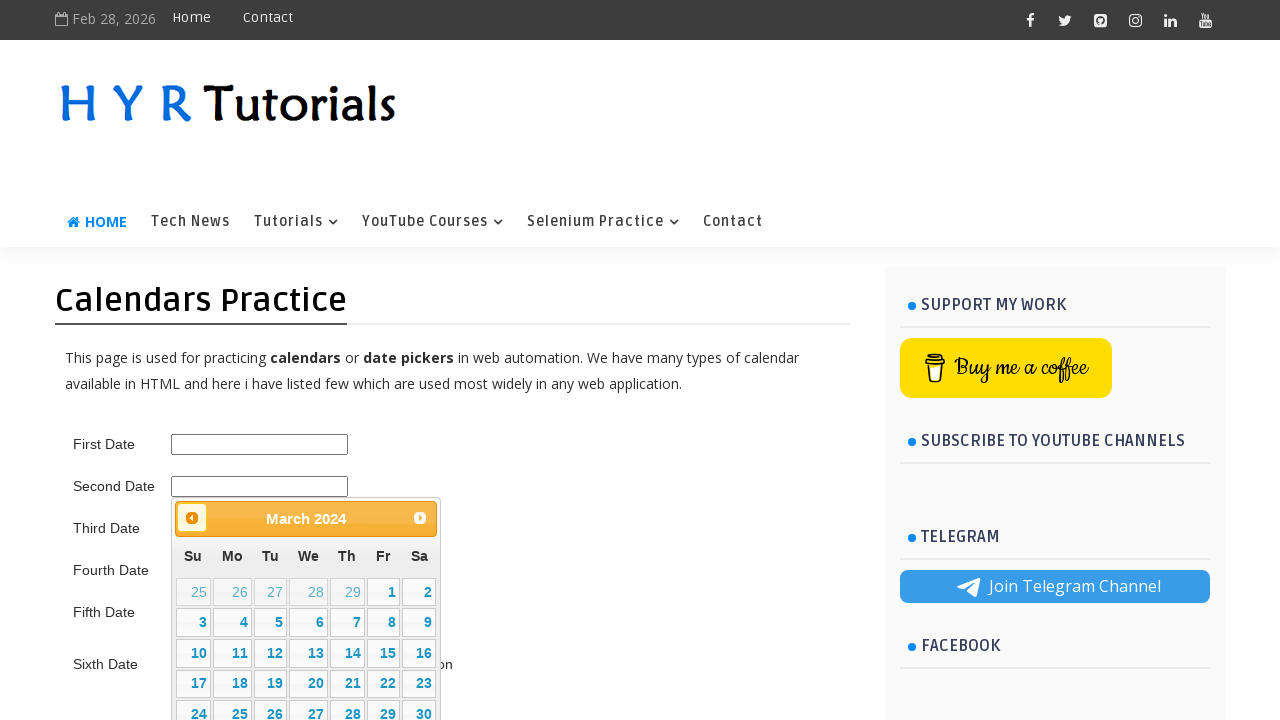

Clicked previous month button to navigate backwards (current: March 2024) at (192, 518) on a.ui-datepicker-prev.ui-corner-all
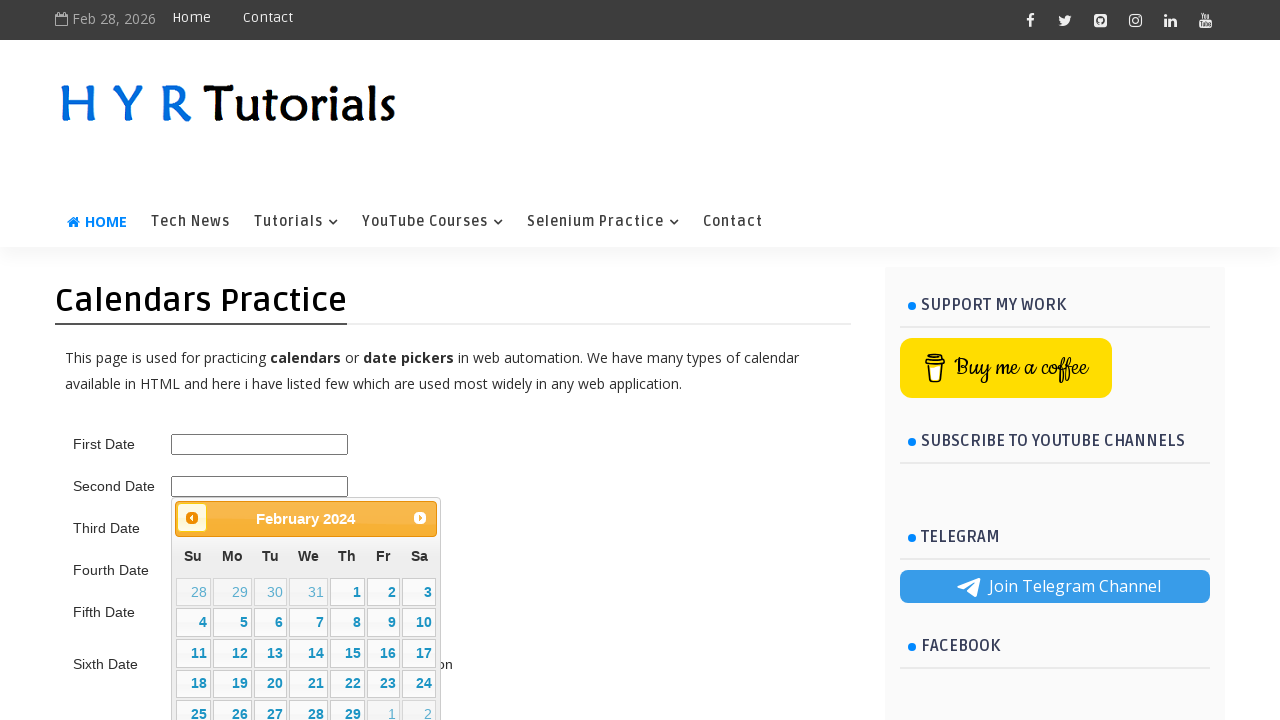

Waited 200ms for calendar to update after month navigation
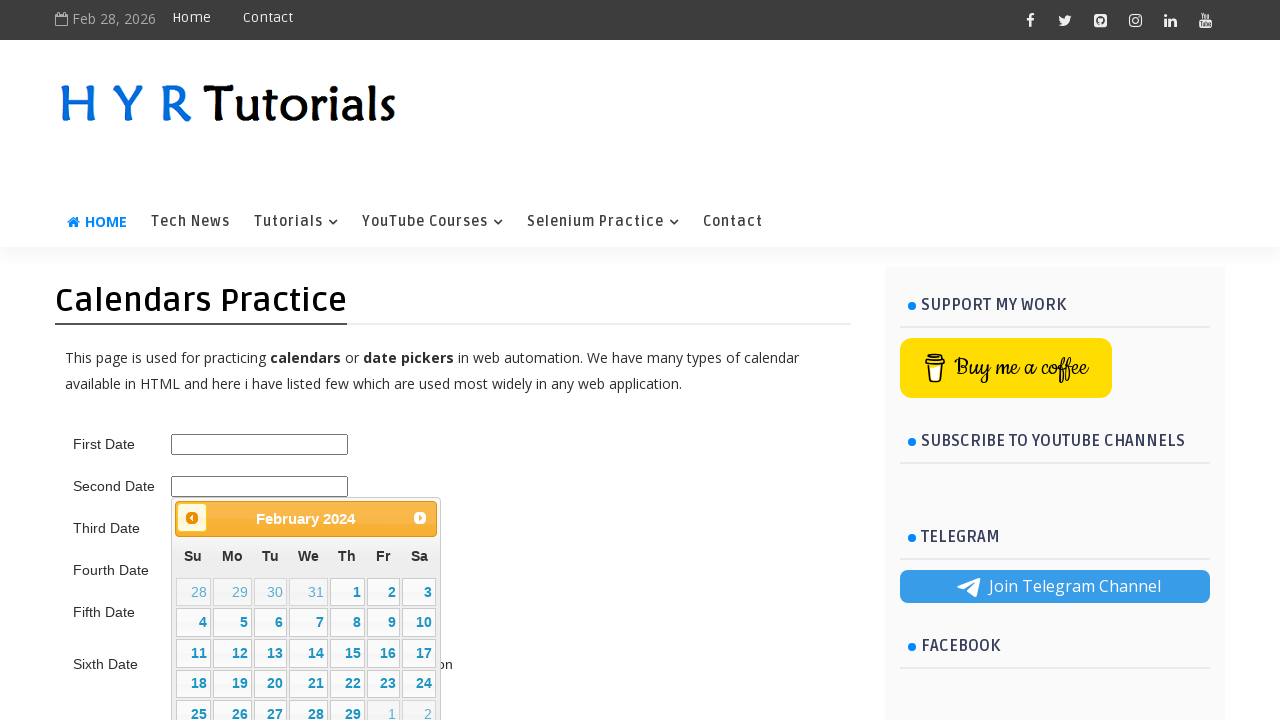

Clicked previous month button to navigate backwards (current: February 2024) at (192, 518) on a.ui-datepicker-prev.ui-corner-all
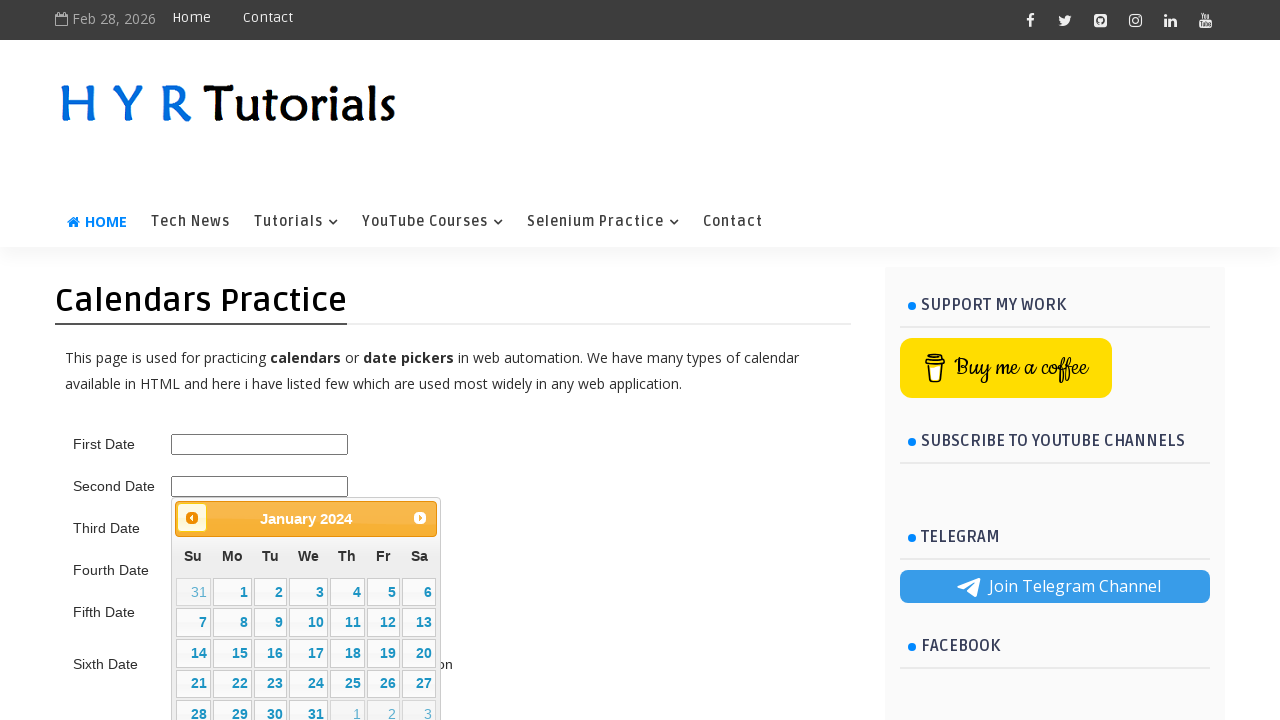

Waited 200ms for calendar to update after month navigation
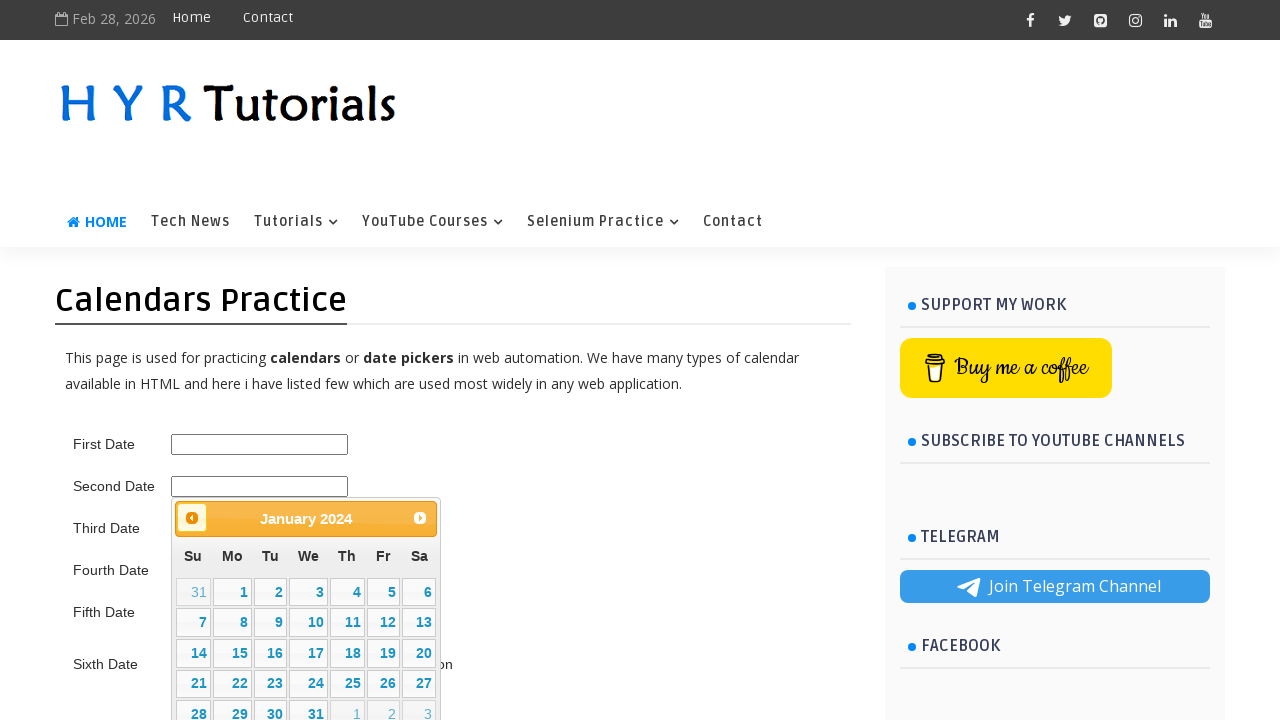

Clicked previous month button to navigate backwards (current: January 2024) at (192, 518) on a.ui-datepicker-prev.ui-corner-all
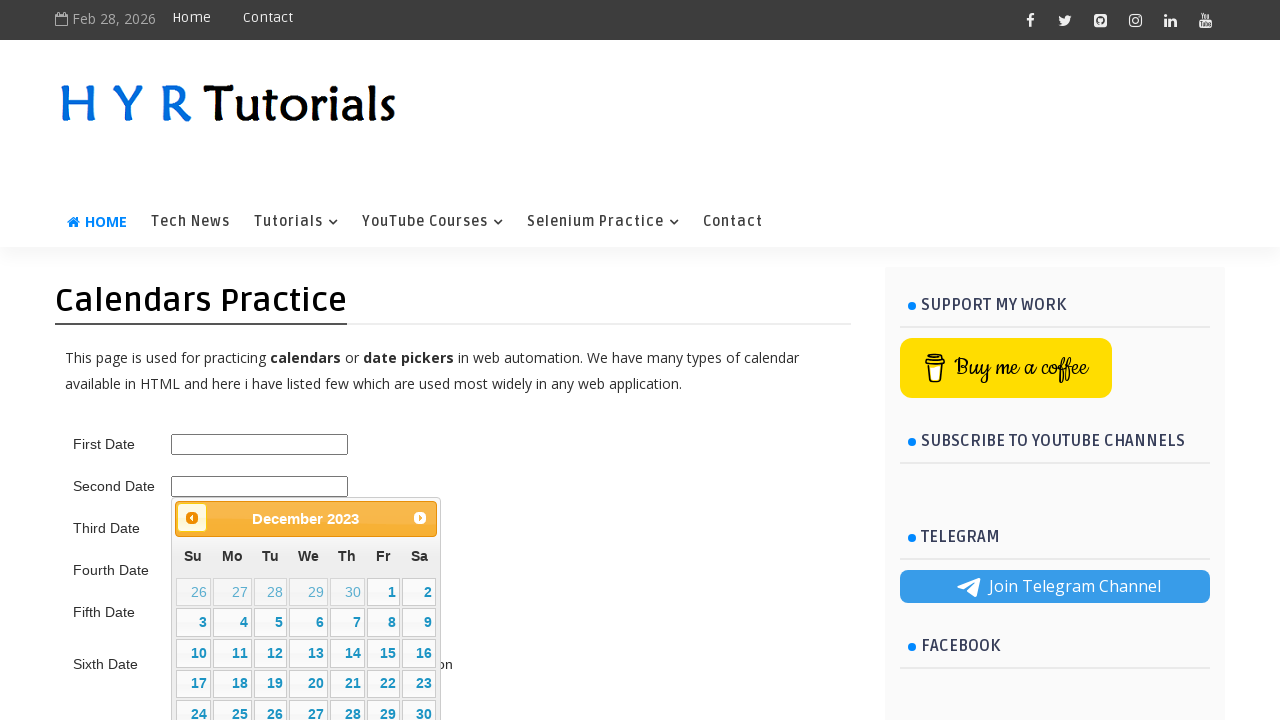

Waited 200ms for calendar to update after month navigation
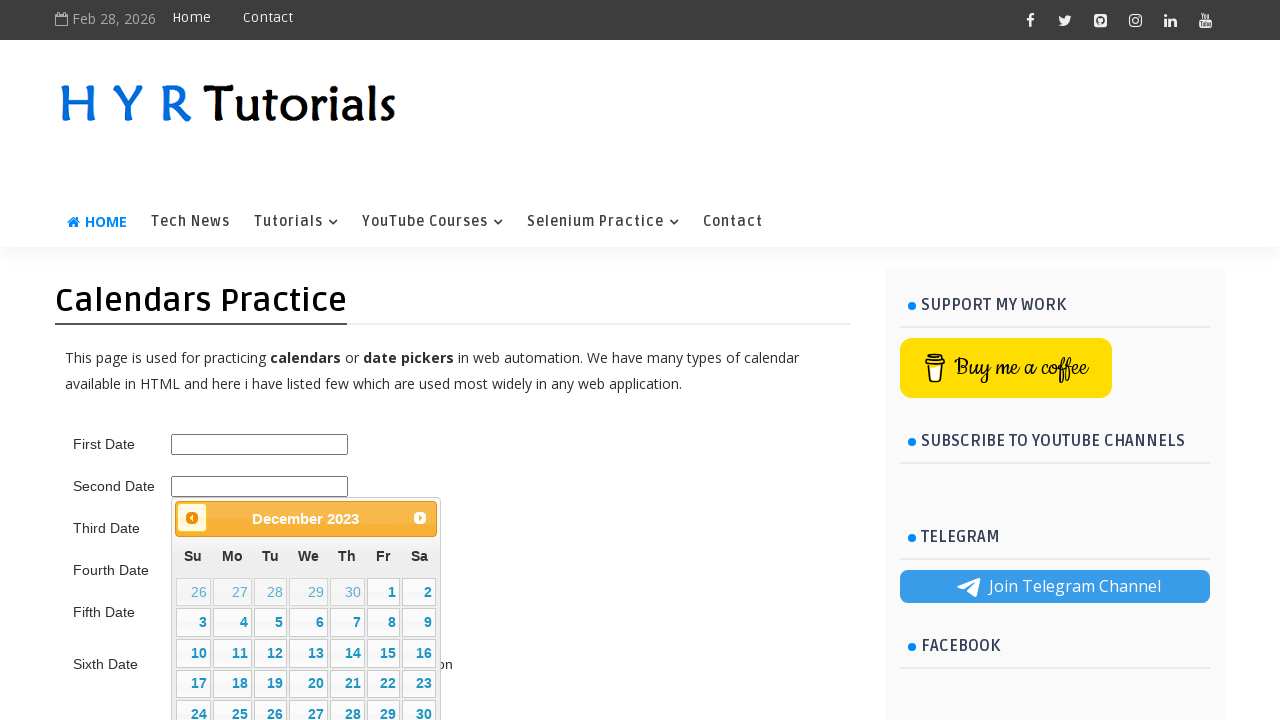

Clicked previous month button to navigate backwards (current: December 2023) at (192, 518) on a.ui-datepicker-prev.ui-corner-all
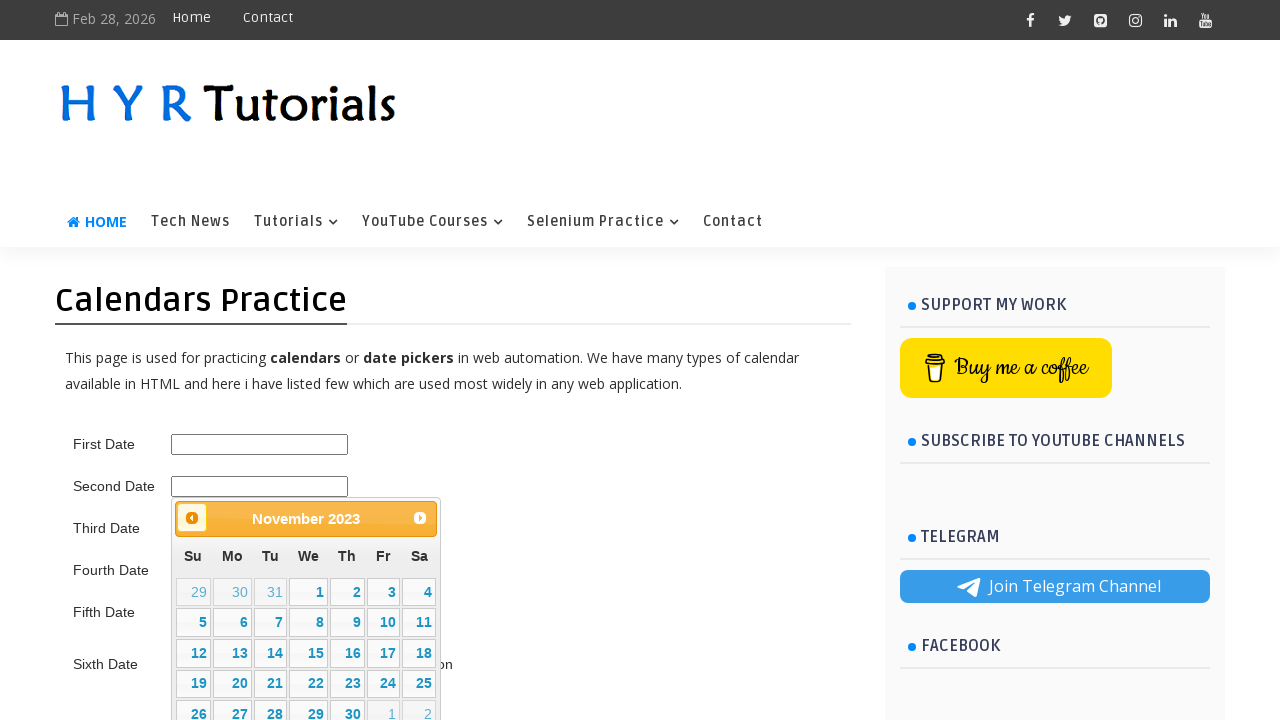

Waited 200ms for calendar to update after month navigation
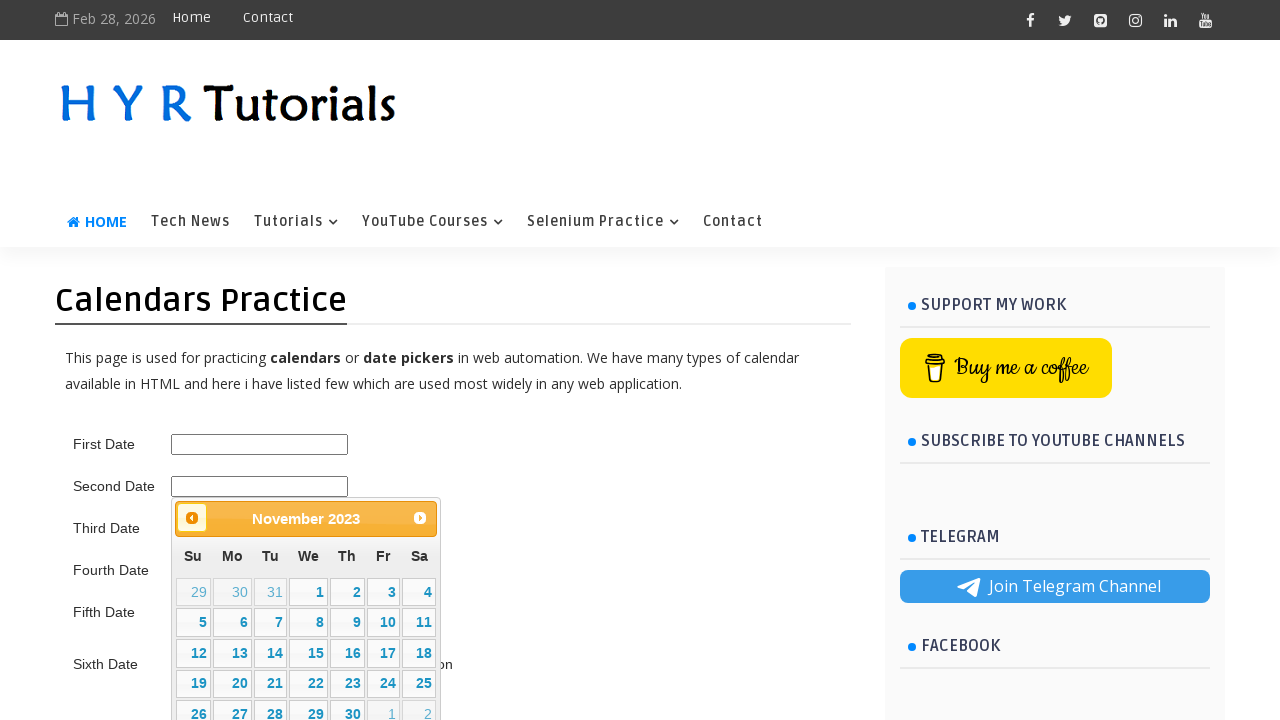

Clicked previous month button to navigate backwards (current: November 2023) at (192, 518) on a.ui-datepicker-prev.ui-corner-all
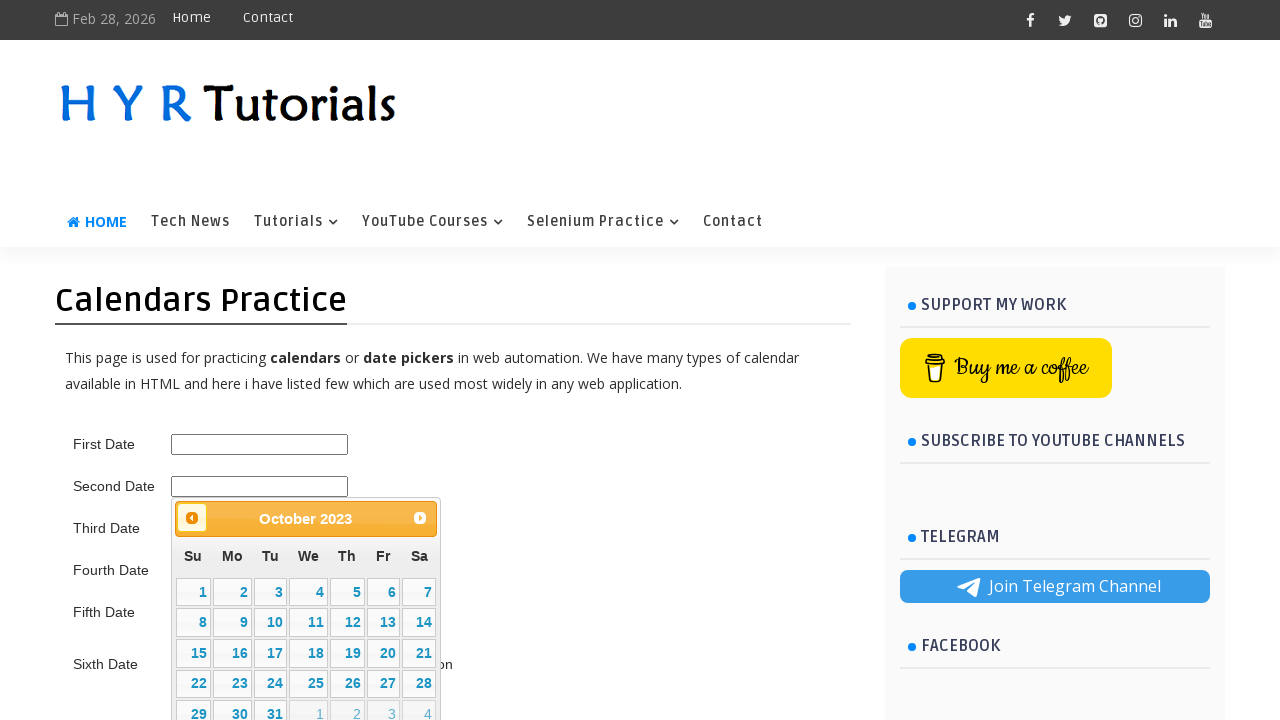

Waited 200ms for calendar to update after month navigation
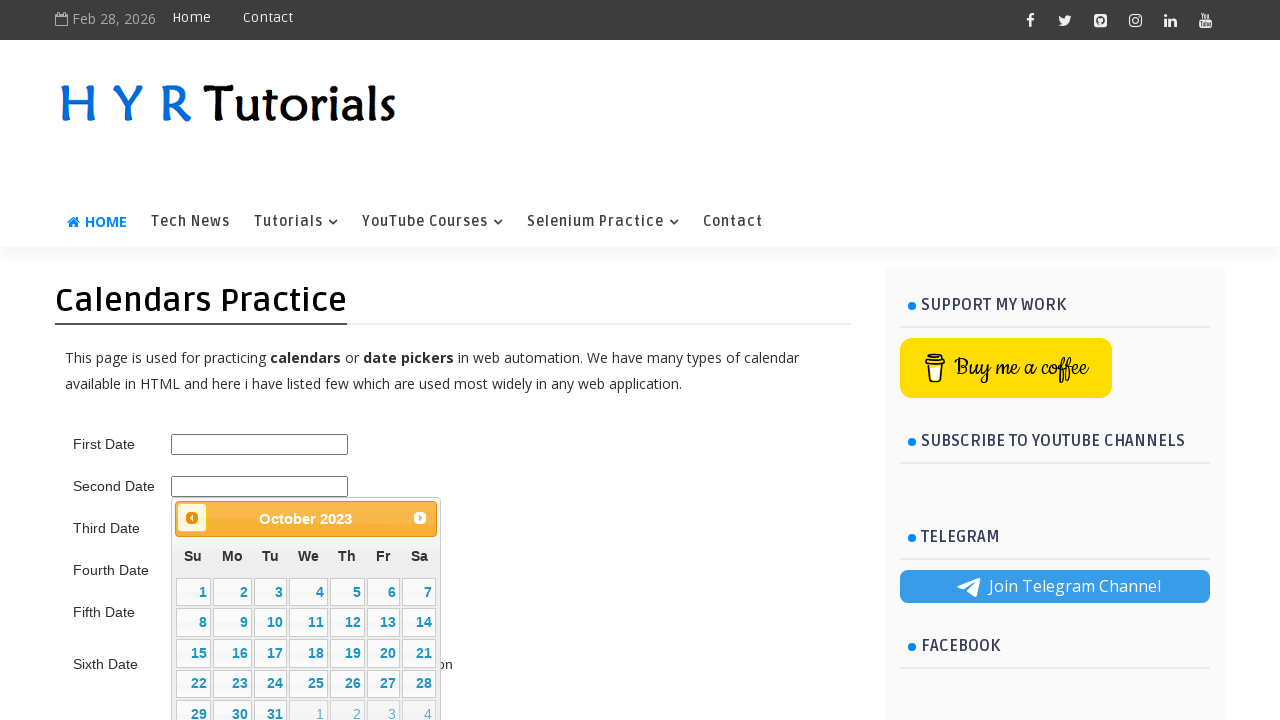

Clicked previous month button to navigate backwards (current: October 2023) at (192, 518) on a.ui-datepicker-prev.ui-corner-all
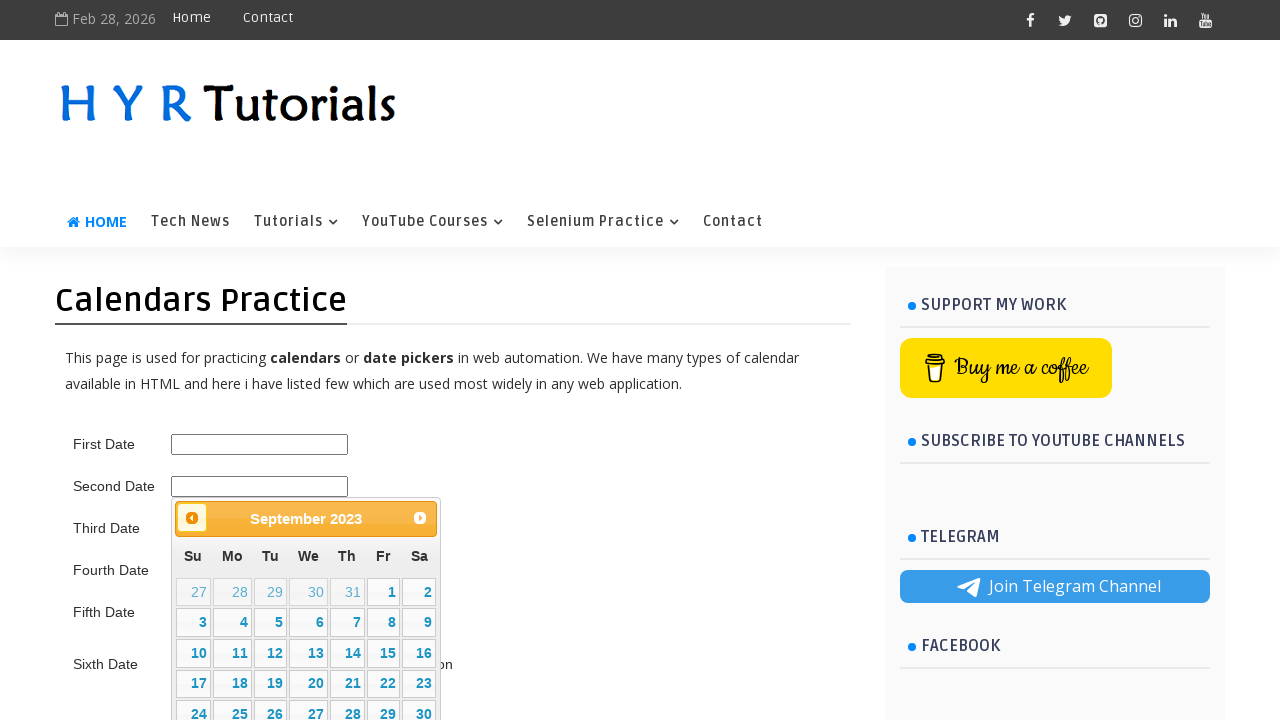

Waited 200ms for calendar to update after month navigation
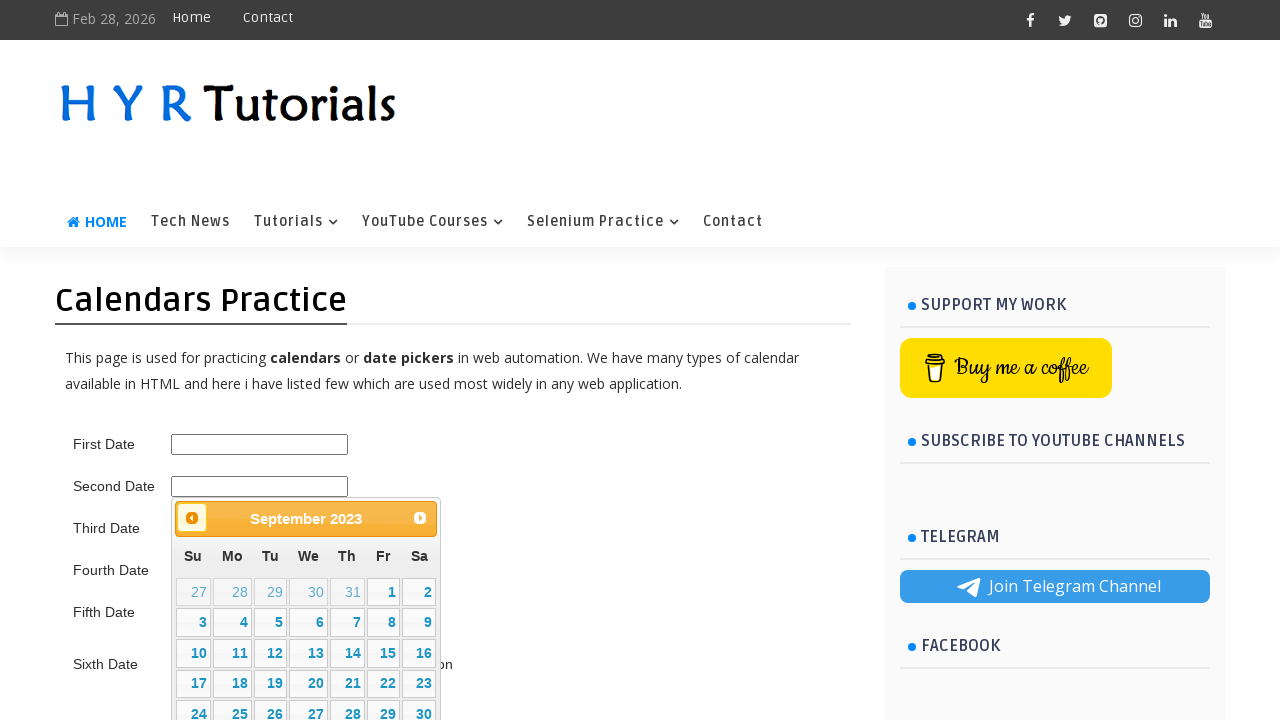

Clicked previous month button to navigate backwards (current: September 2023) at (192, 518) on a.ui-datepicker-prev.ui-corner-all
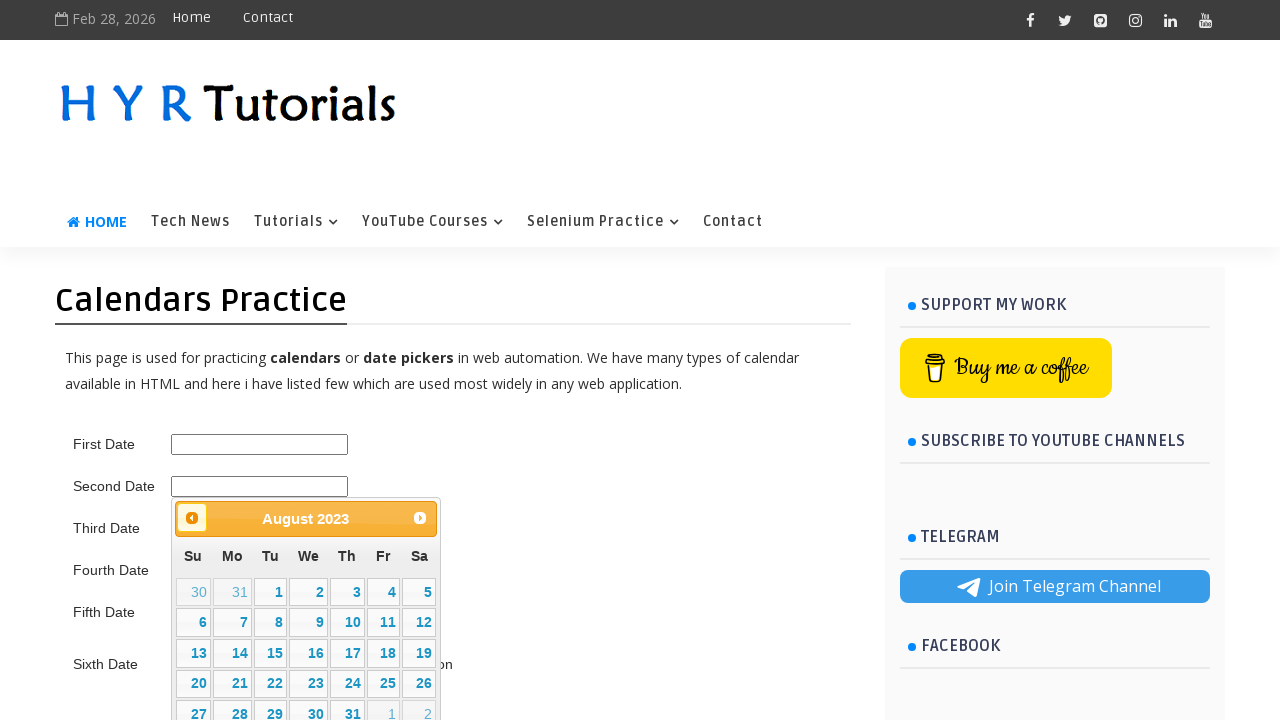

Waited 200ms for calendar to update after month navigation
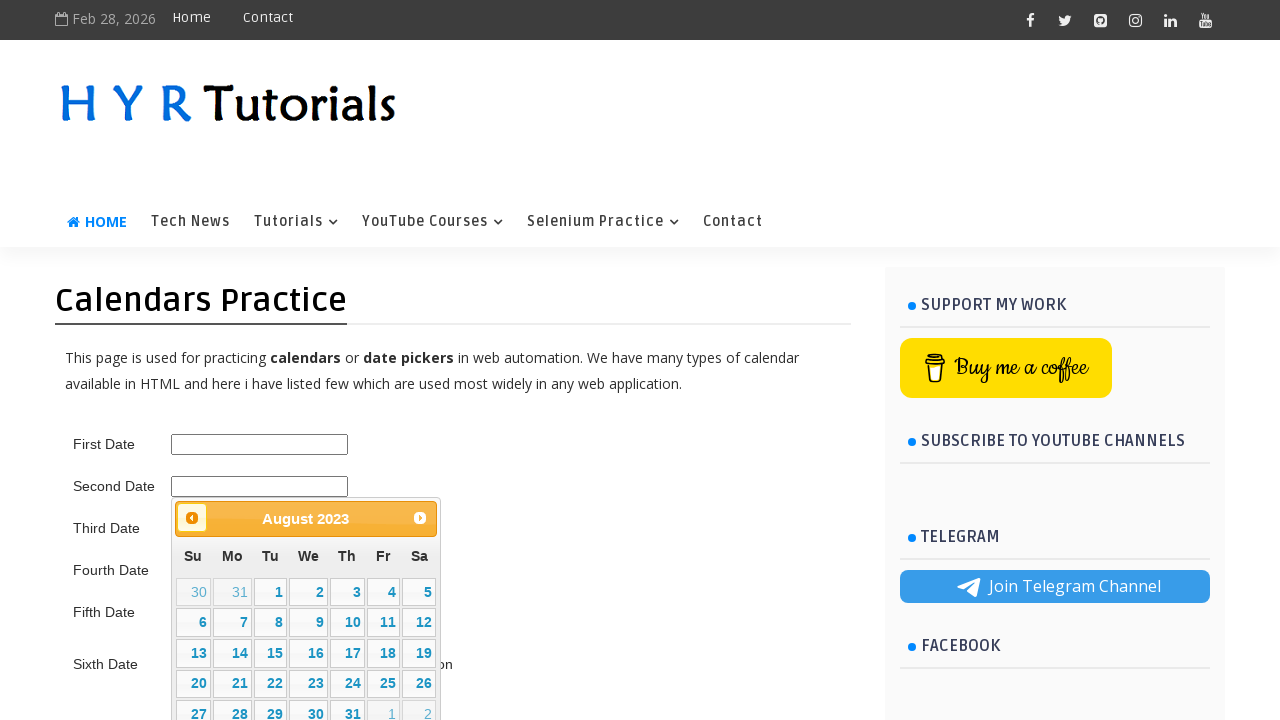

Selected day 11 from the calendar (August 11, 2022) at (383, 623) on xpath=//table[@class='ui-datepicker-calendar']//td[not(contains(@class,' ui-date
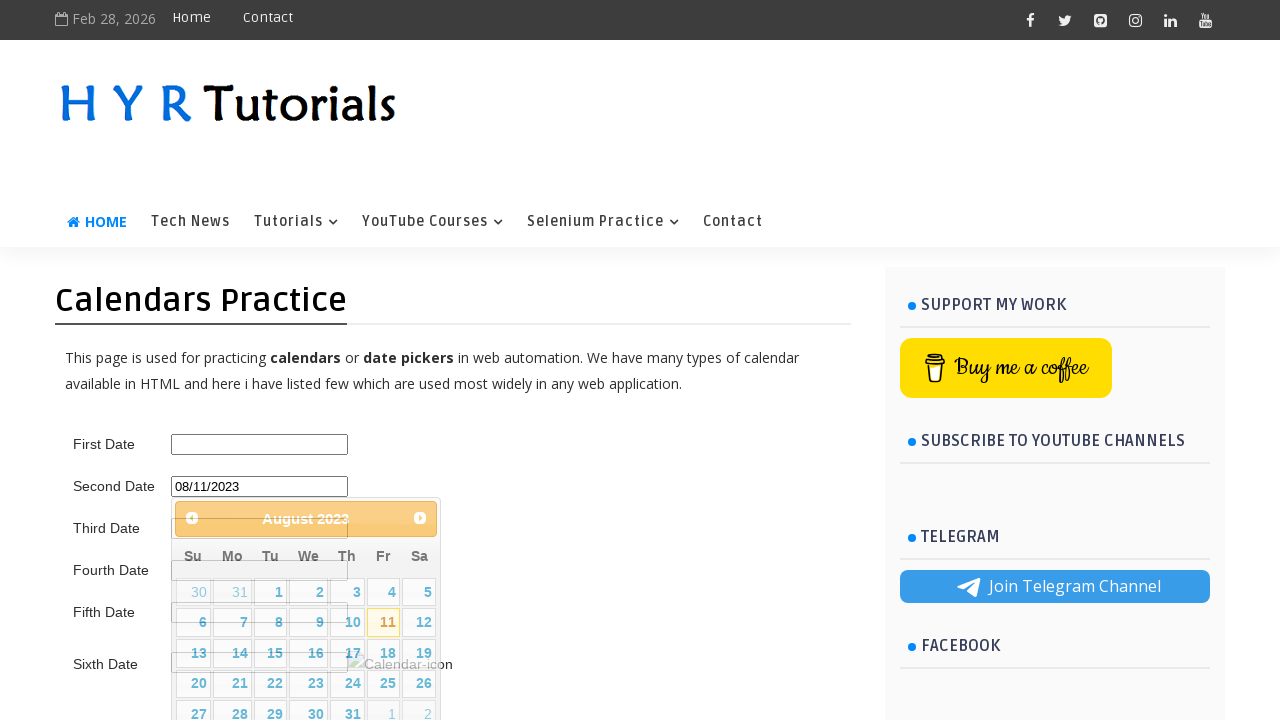

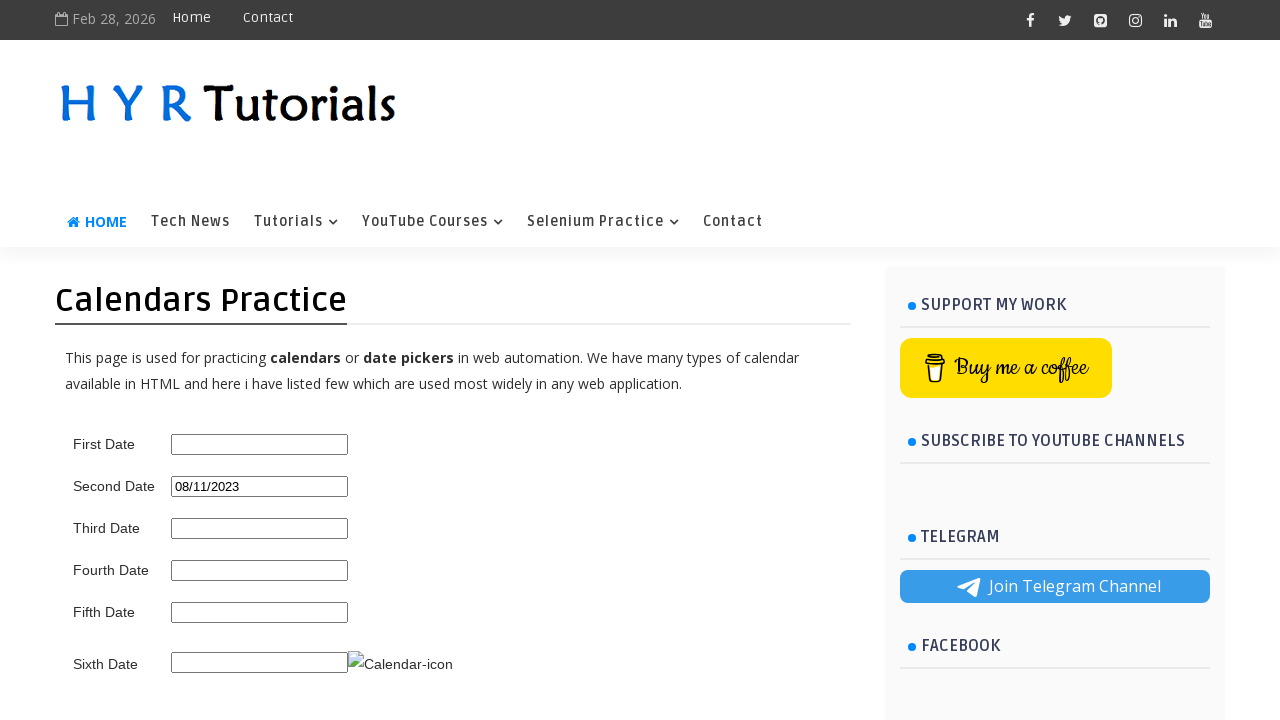